Tests the Inputs page by entering random numbers and verifying the input field accepts them correctly

Starting URL: https://the-internet.herokuapp.com/

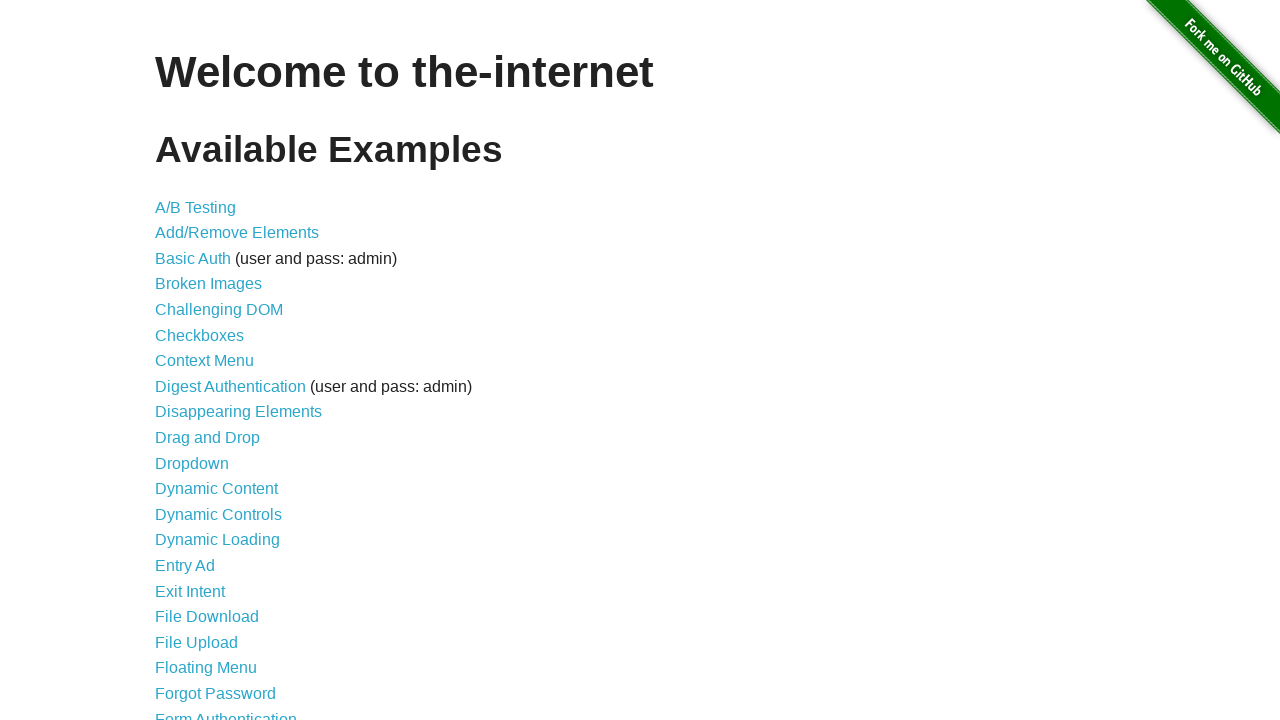

Clicked on Inputs link to navigate to the Inputs page at (176, 361) on a[href='/inputs']
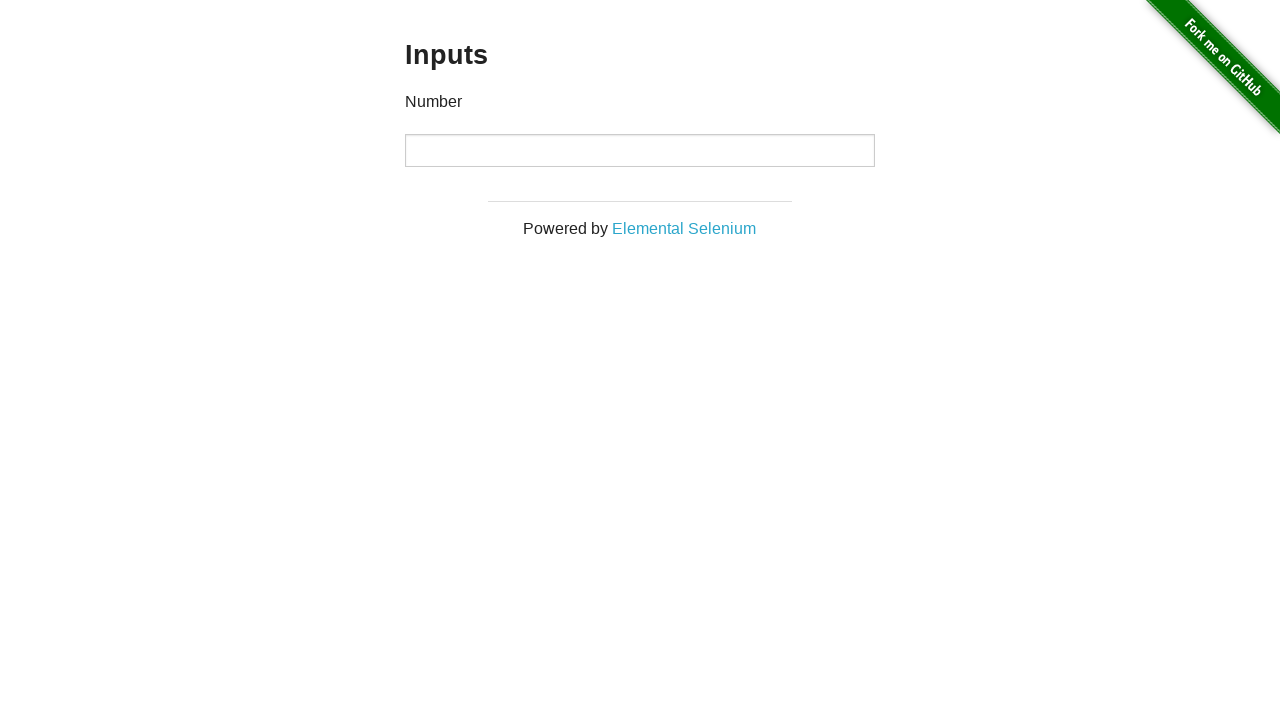

Located the number input field
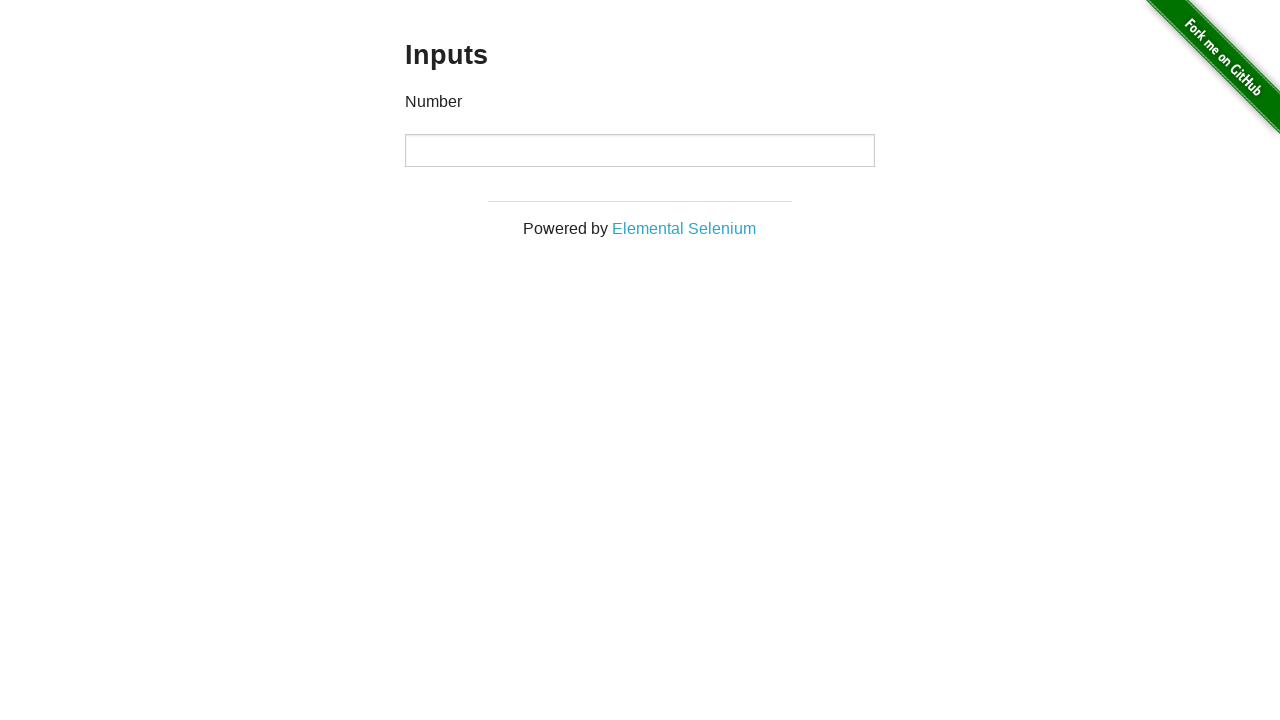

Cleared input field for test 1 on input[type='number']
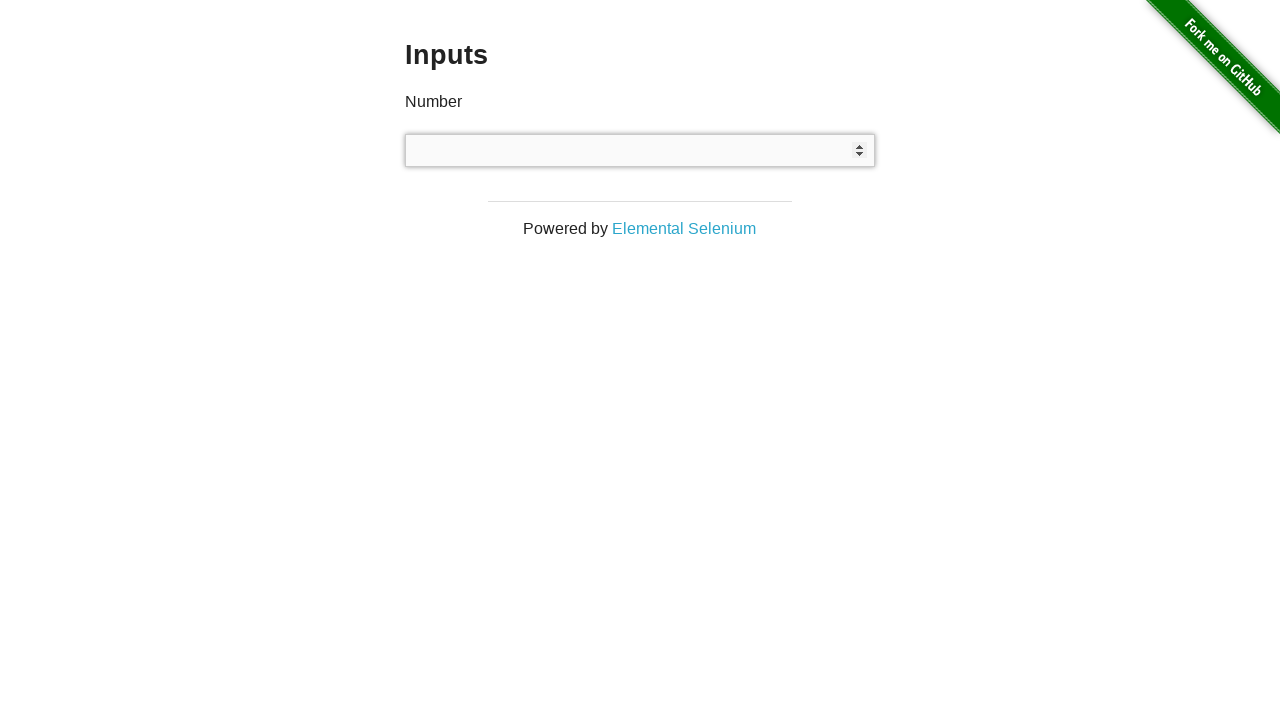

Entered random number 1367 into input field on input[type='number']
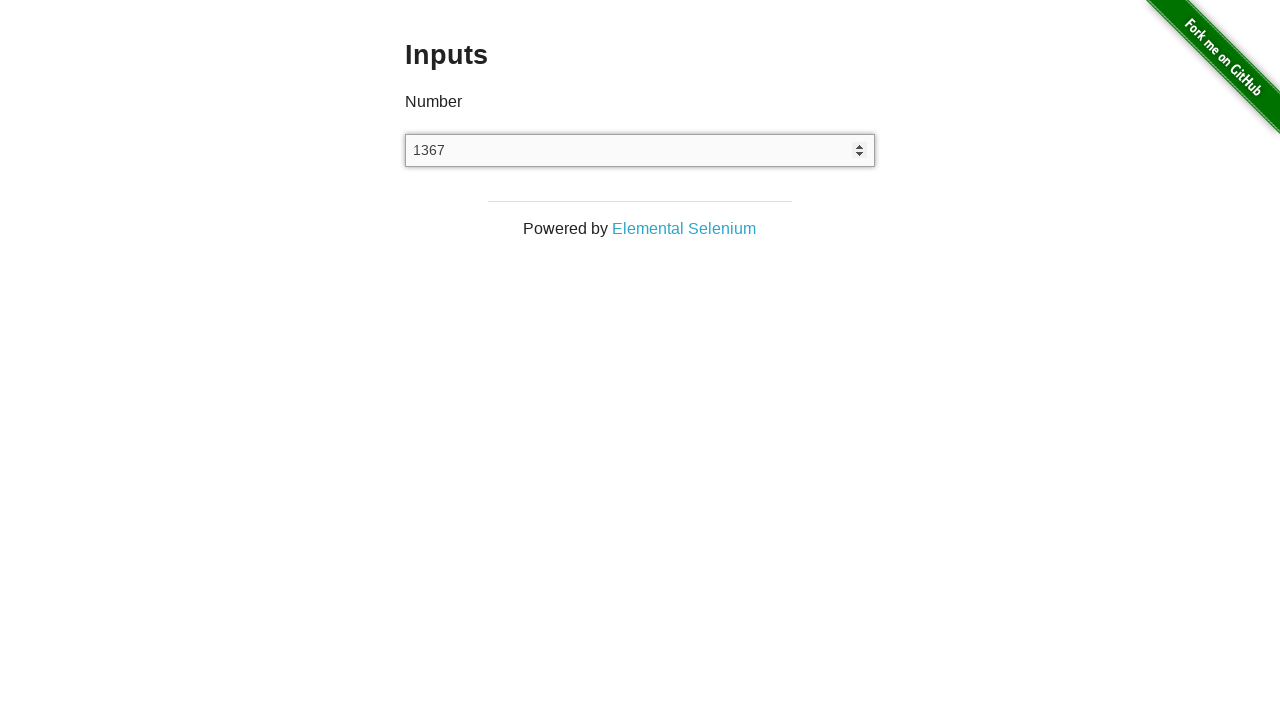

Verified input field contains 1367
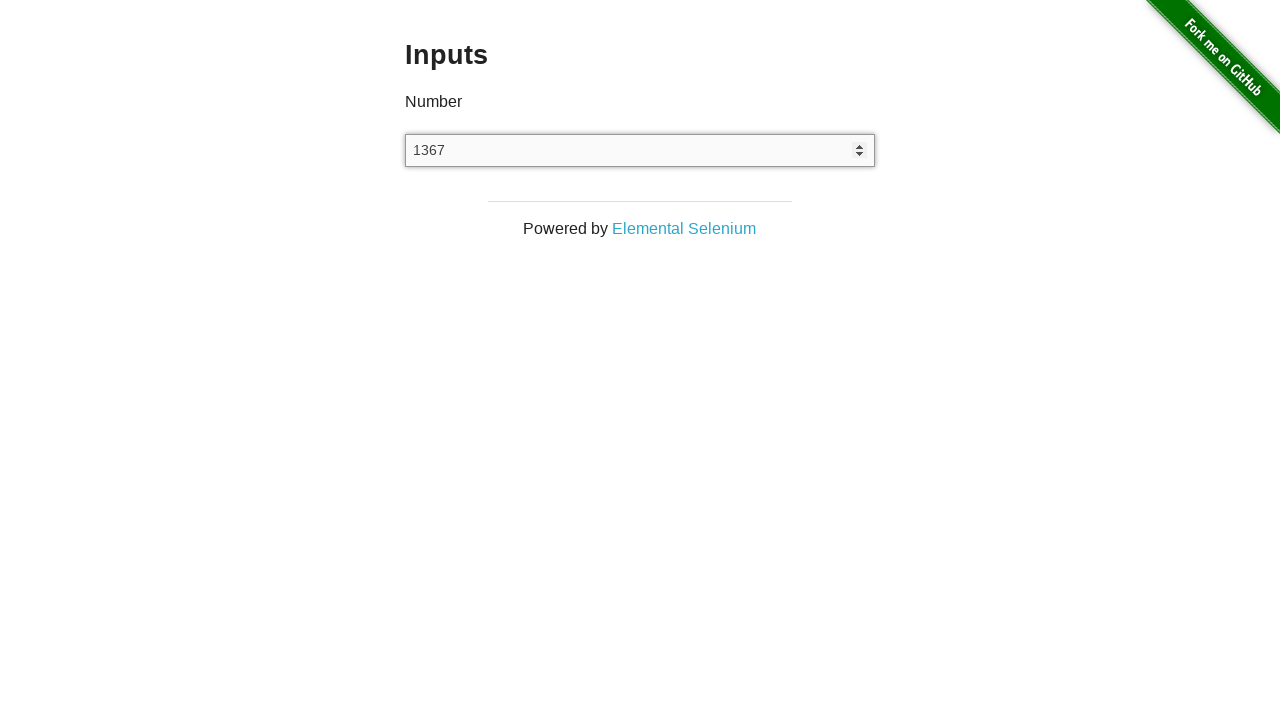

Cleared input field for test 2 on input[type='number']
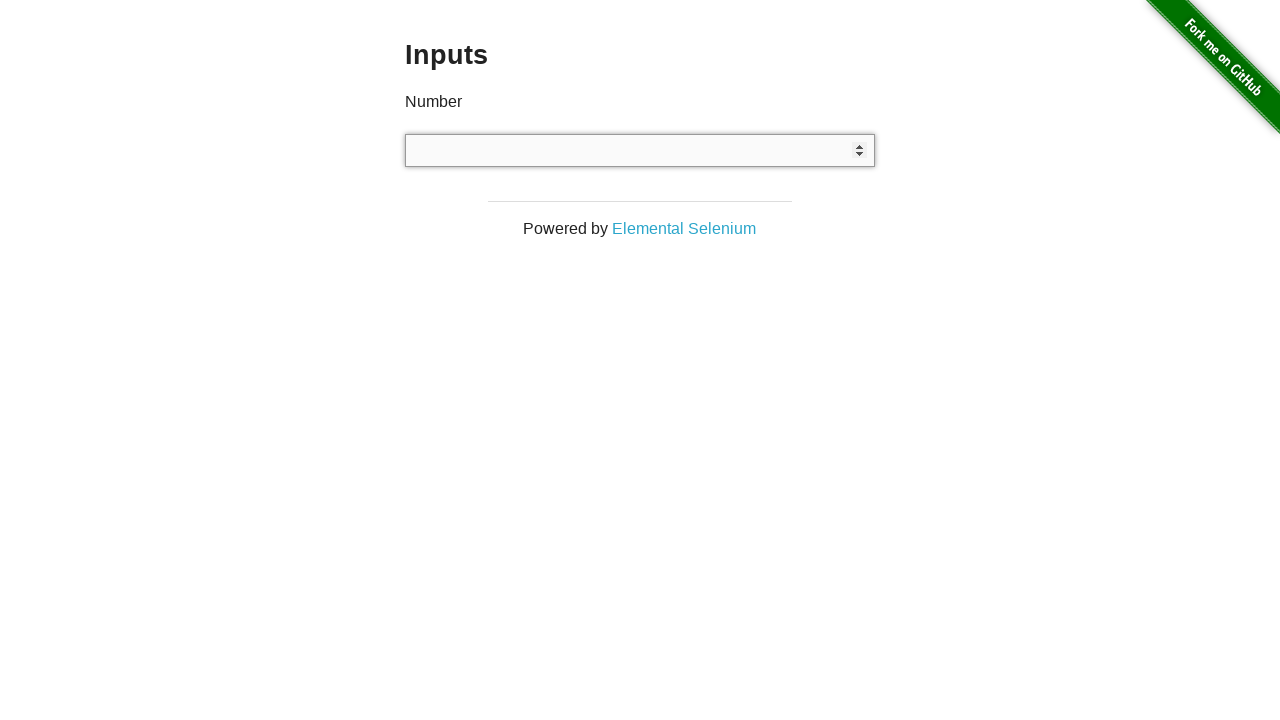

Entered random number 200 into input field on input[type='number']
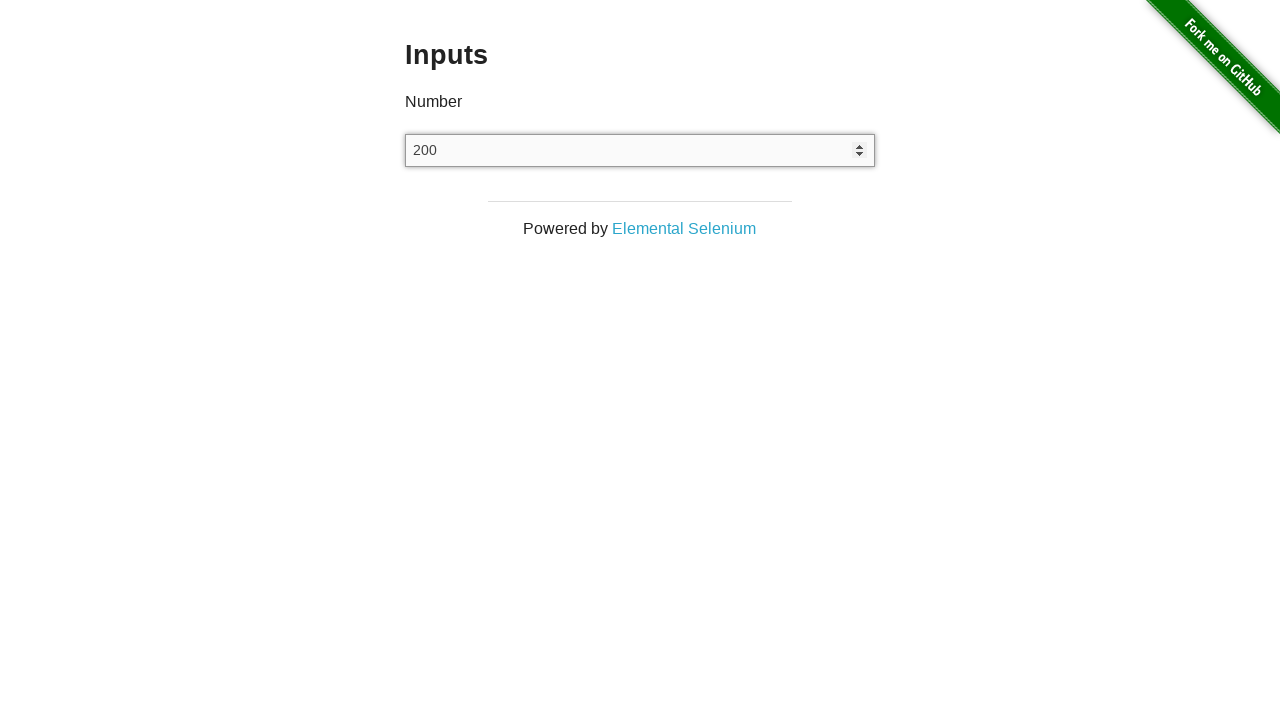

Verified input field contains 200
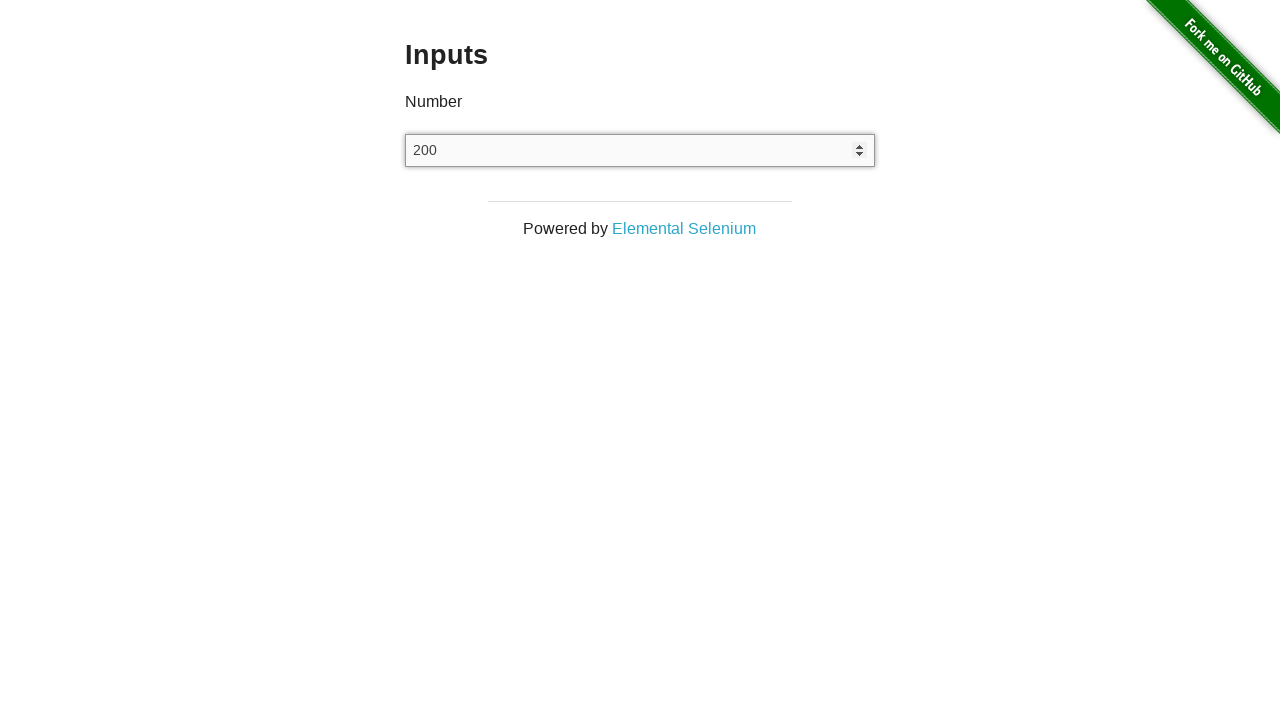

Cleared input field for test 3 on input[type='number']
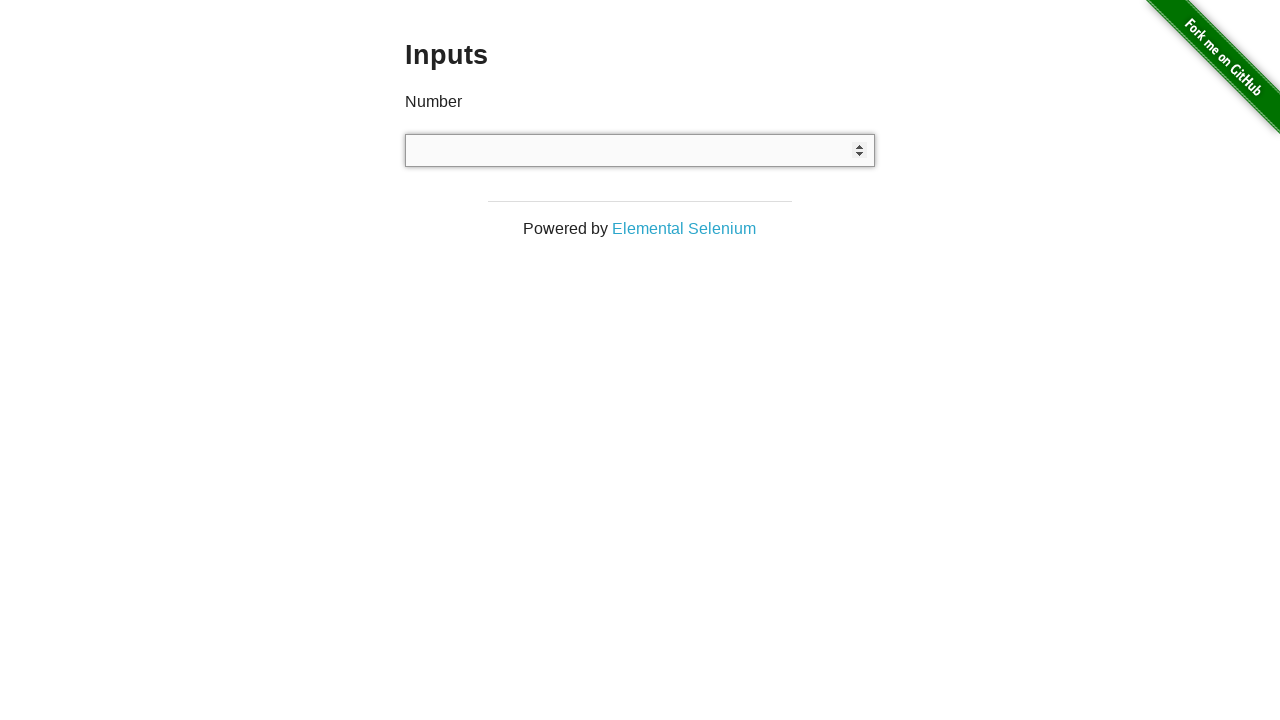

Entered random number 1013 into input field on input[type='number']
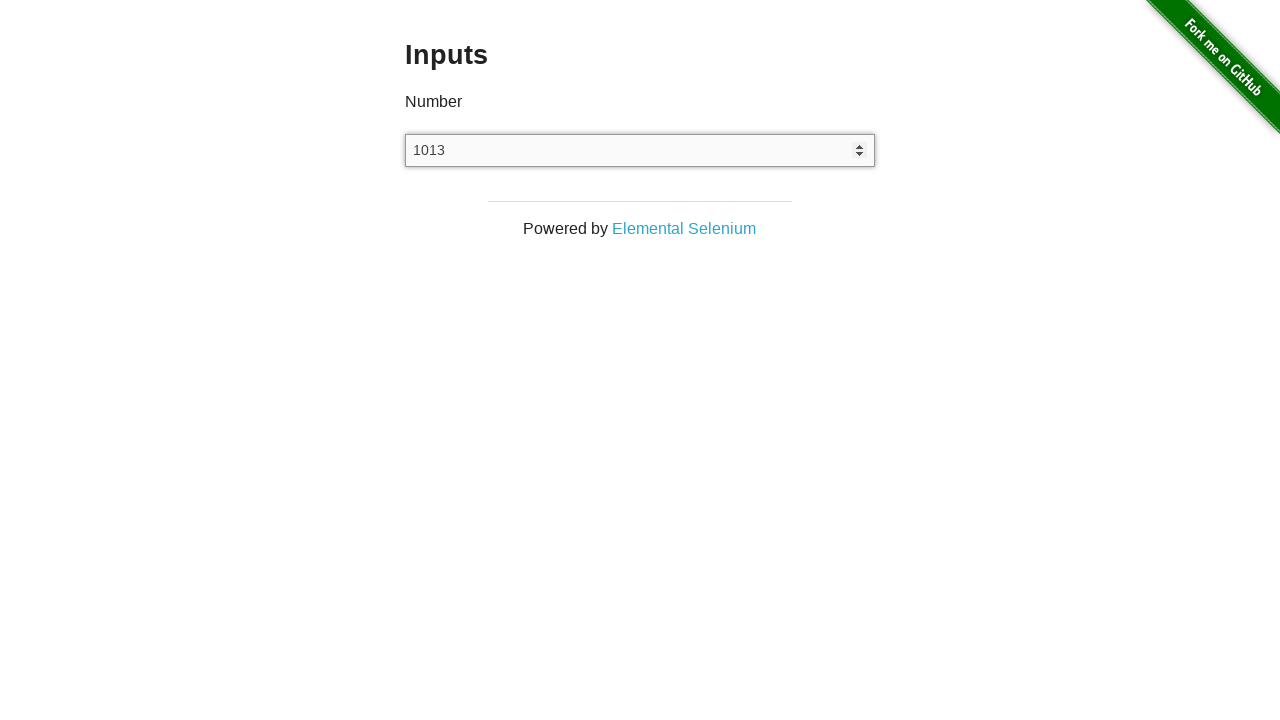

Verified input field contains 1013
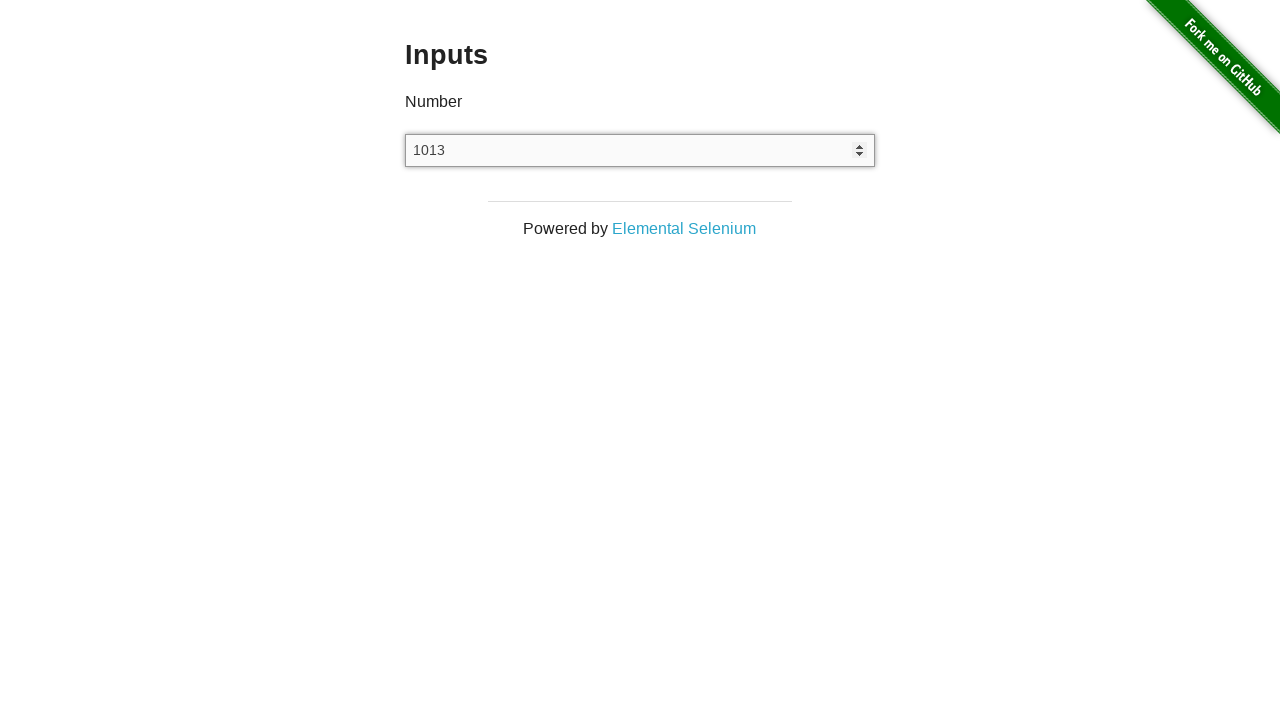

Cleared input field for test 4 on input[type='number']
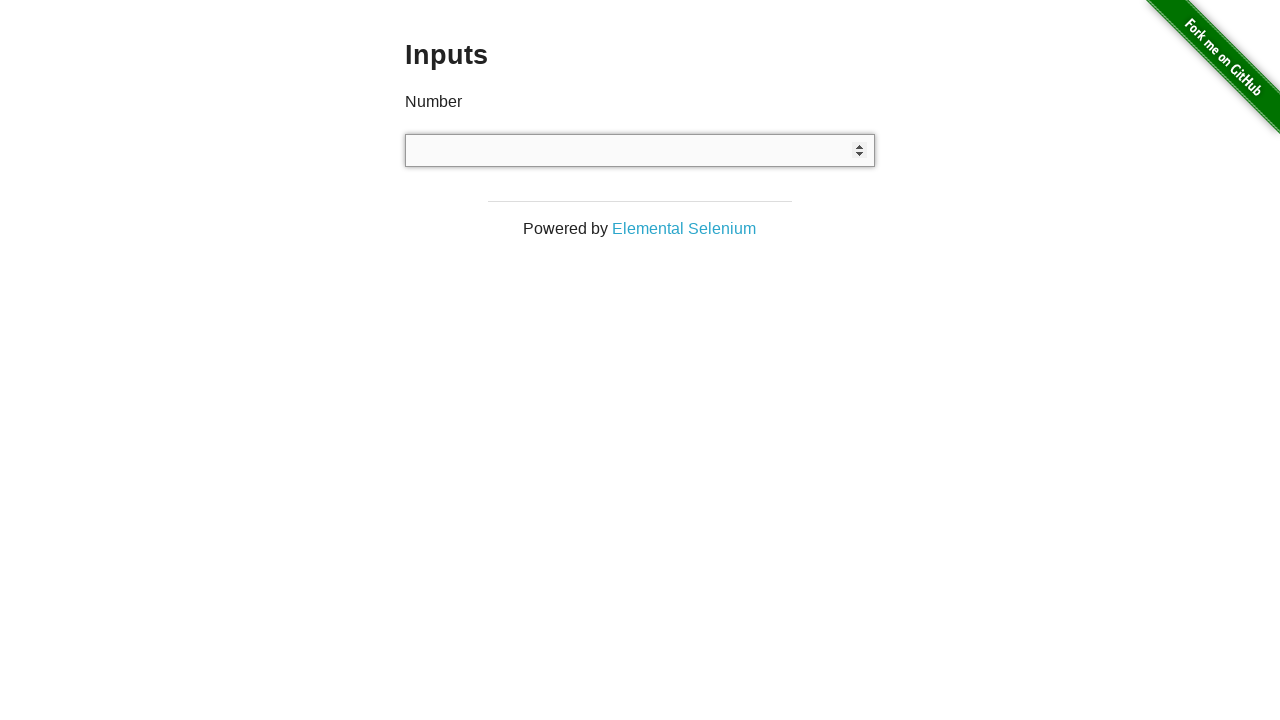

Entered random number 690 into input field on input[type='number']
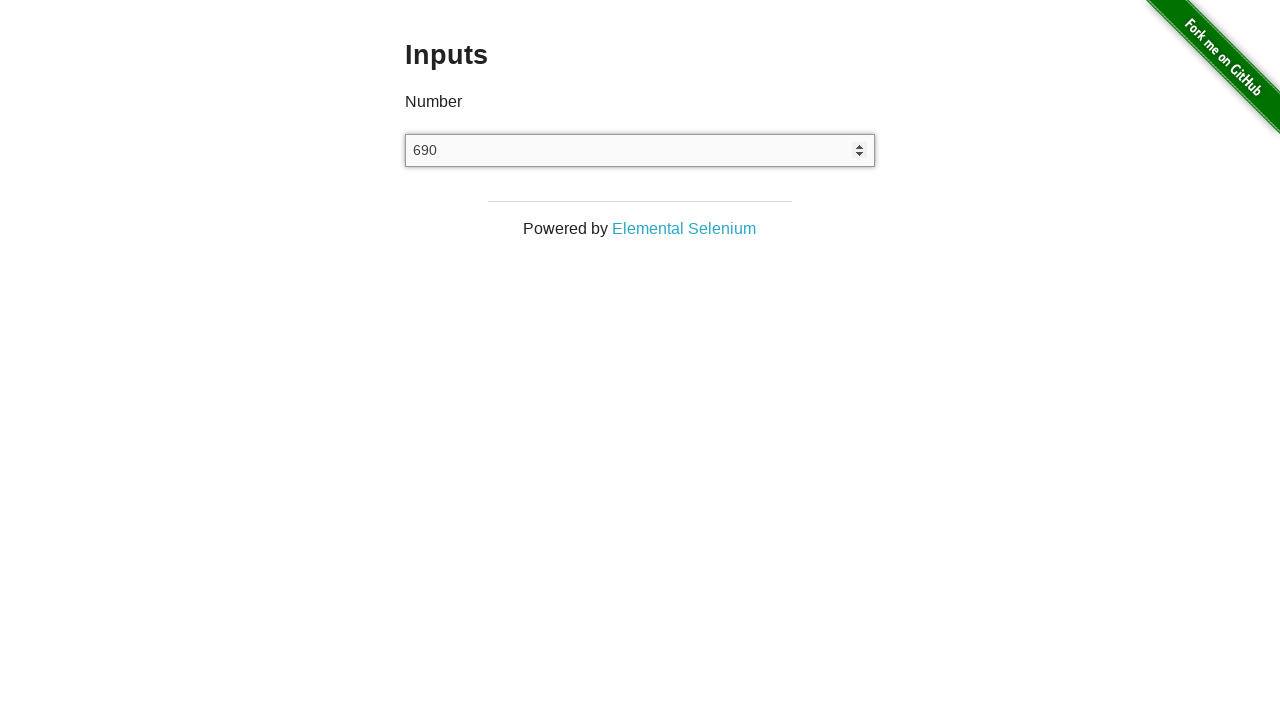

Verified input field contains 690
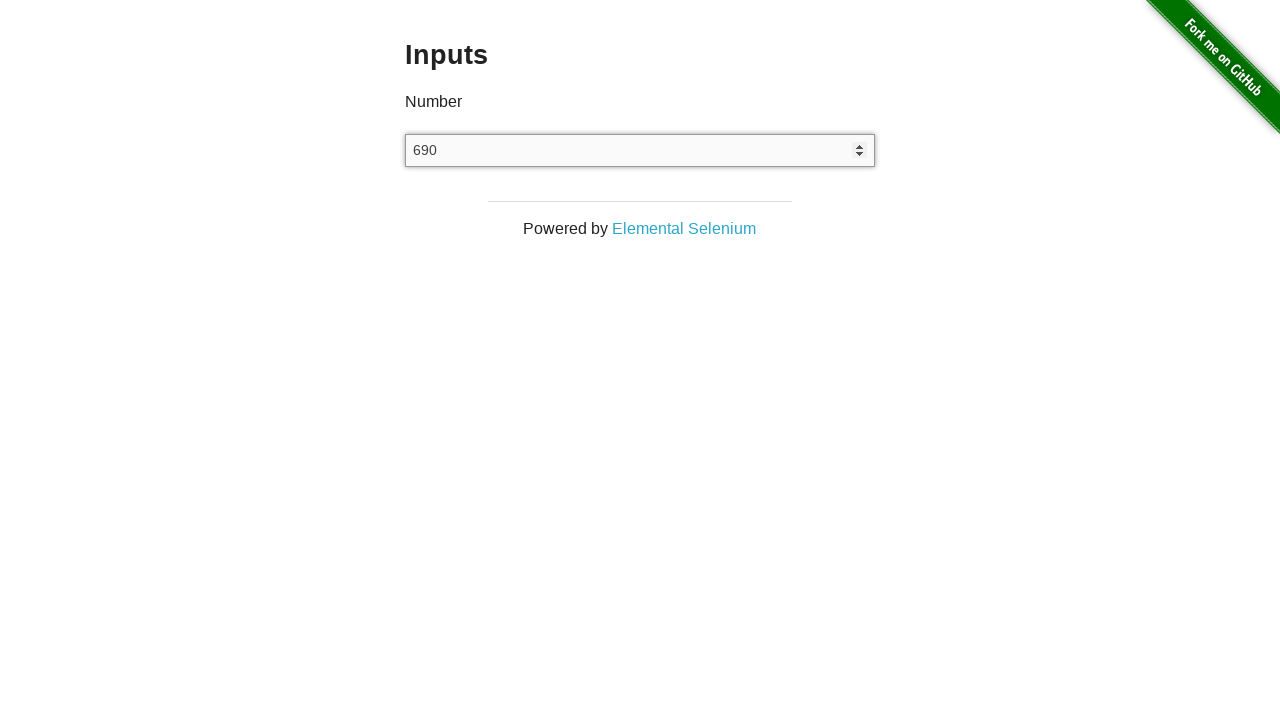

Cleared input field for test 5 on input[type='number']
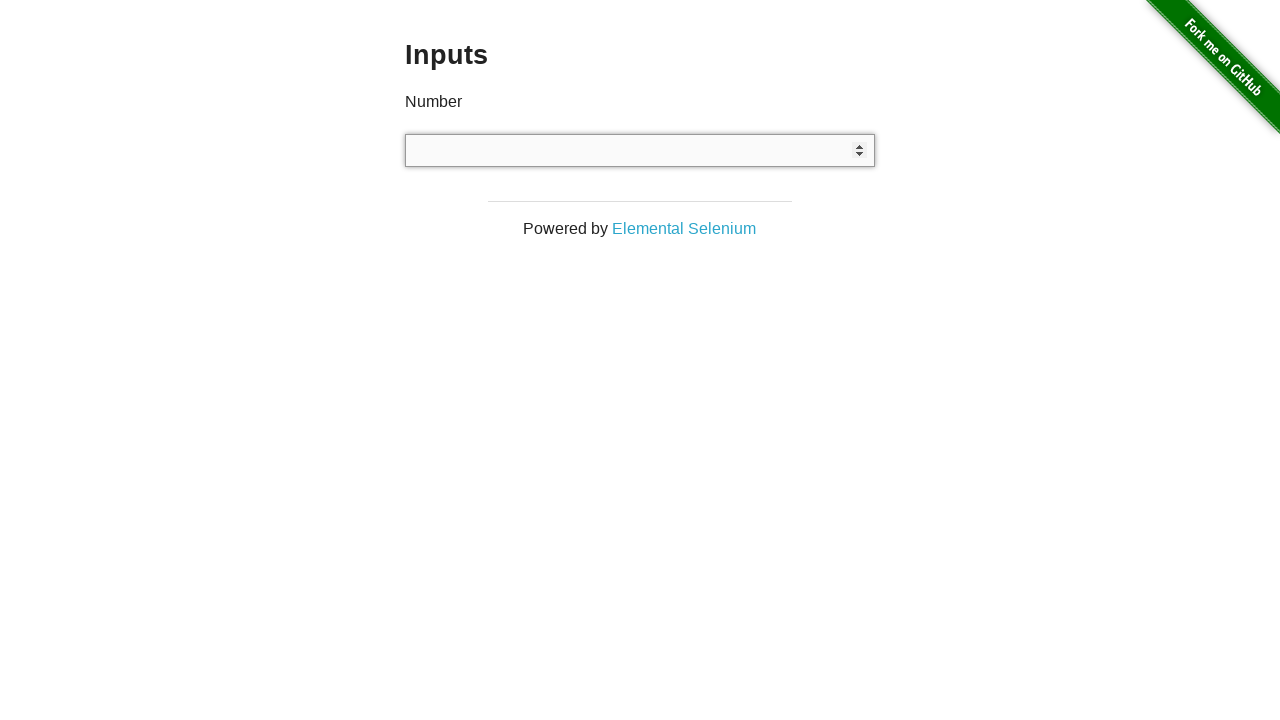

Entered random number 3810 into input field on input[type='number']
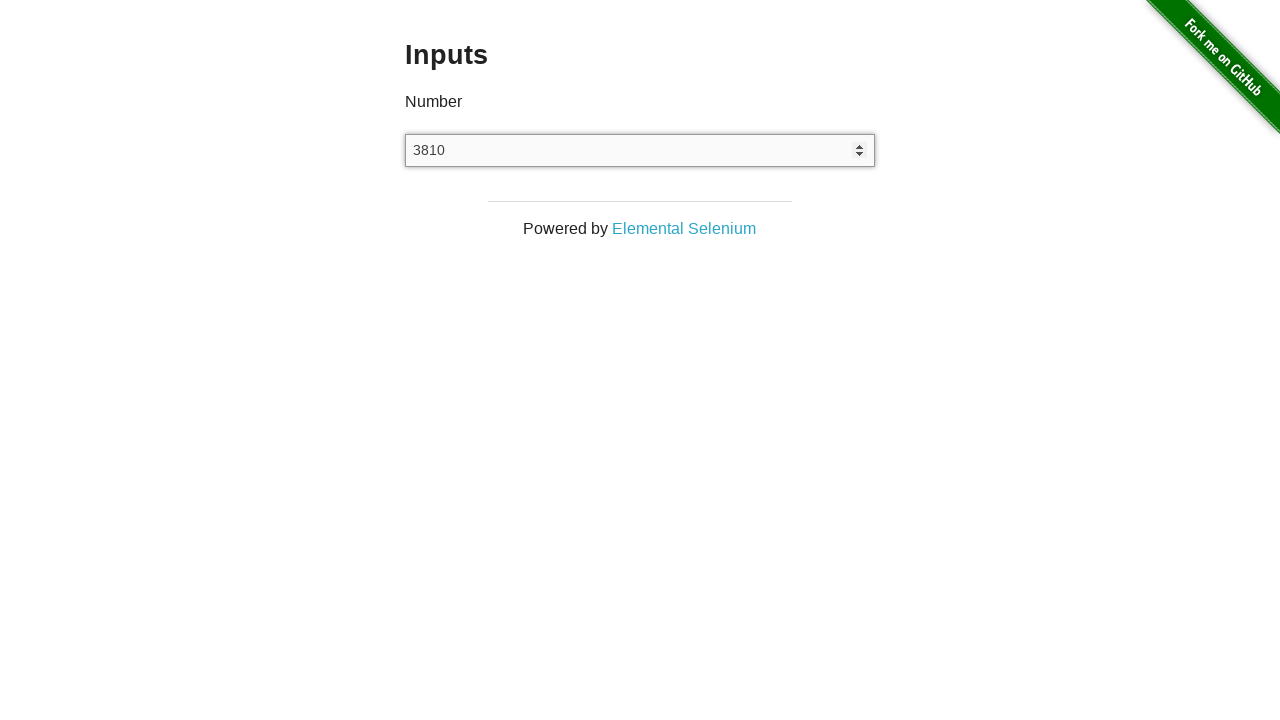

Verified input field contains 3810
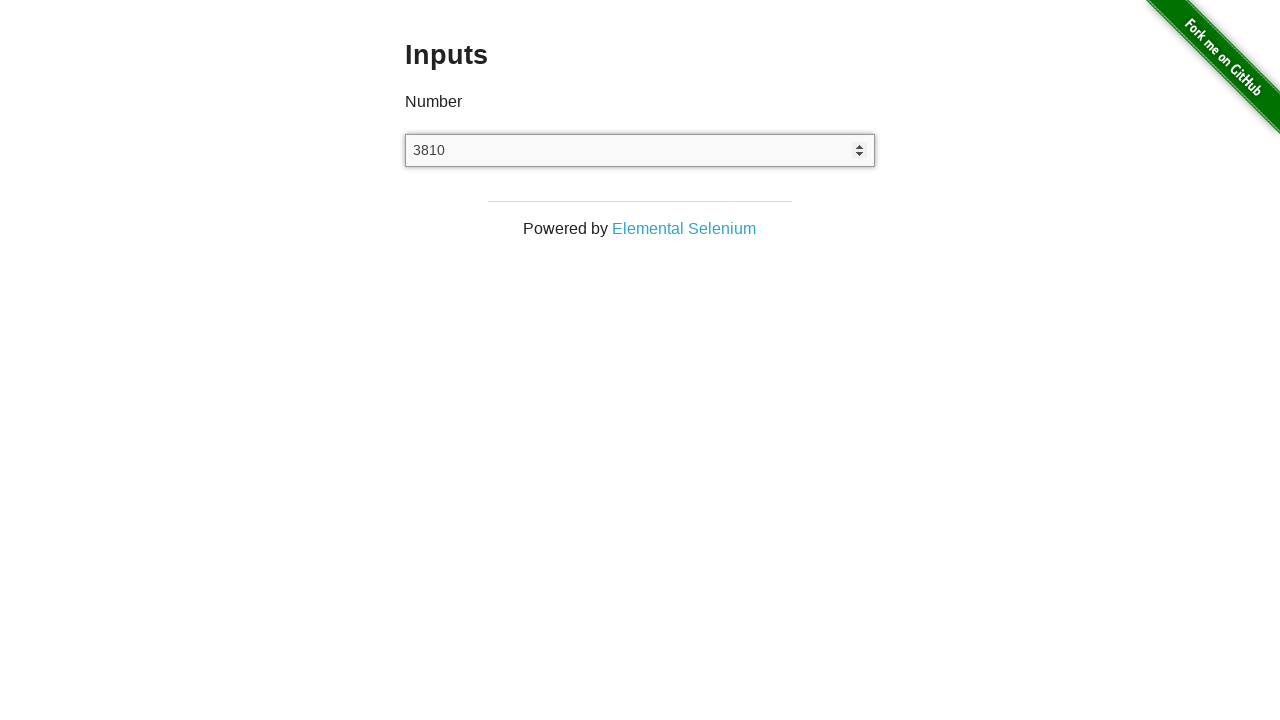

Cleared input field for test 6 on input[type='number']
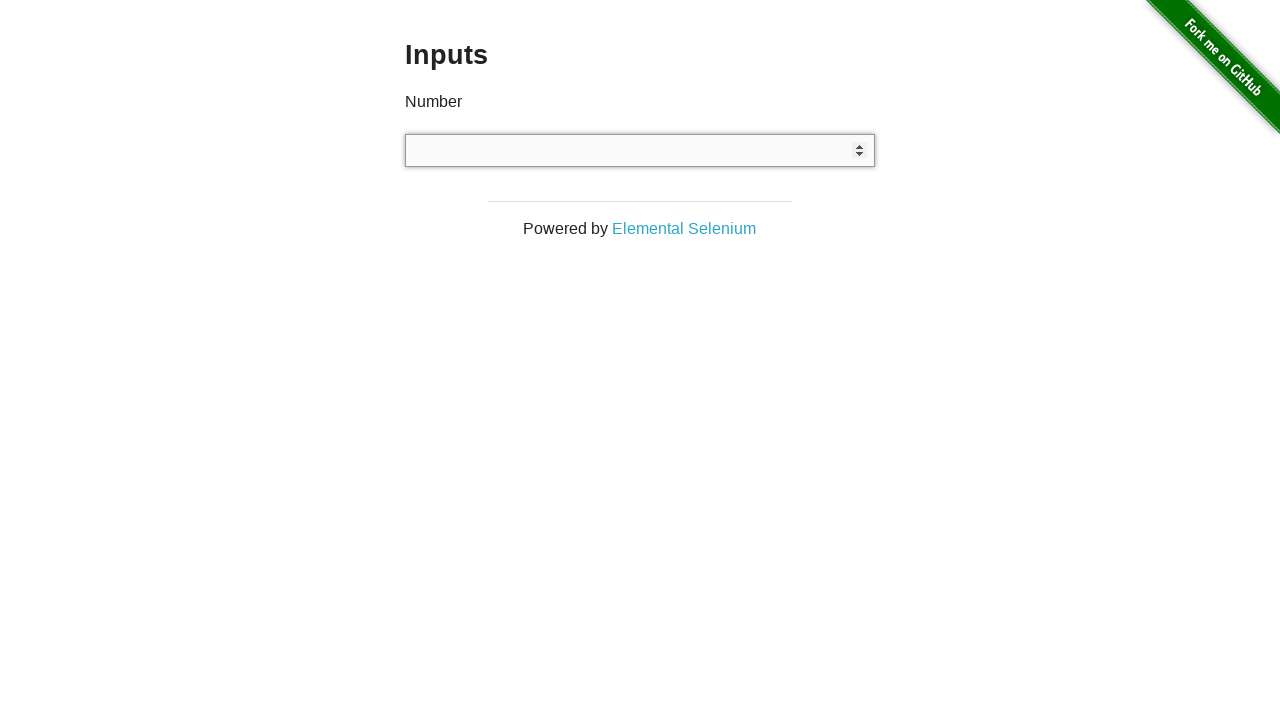

Entered random number 521 into input field on input[type='number']
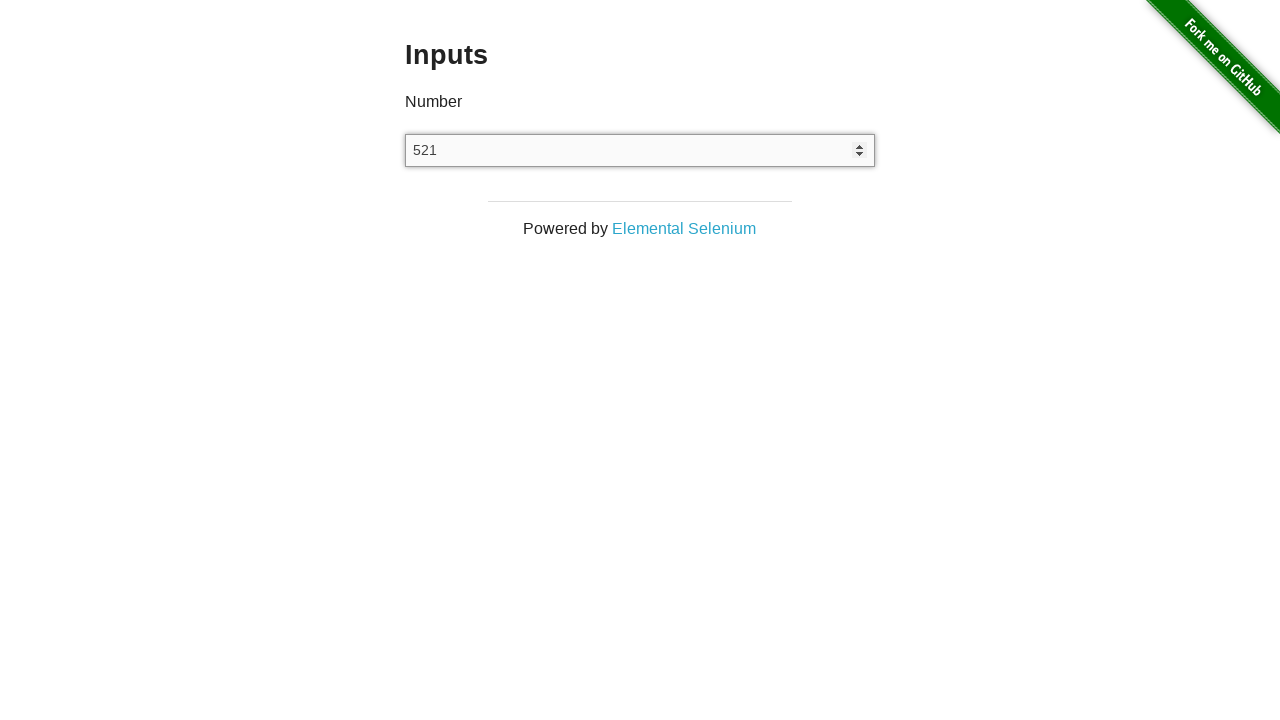

Verified input field contains 521
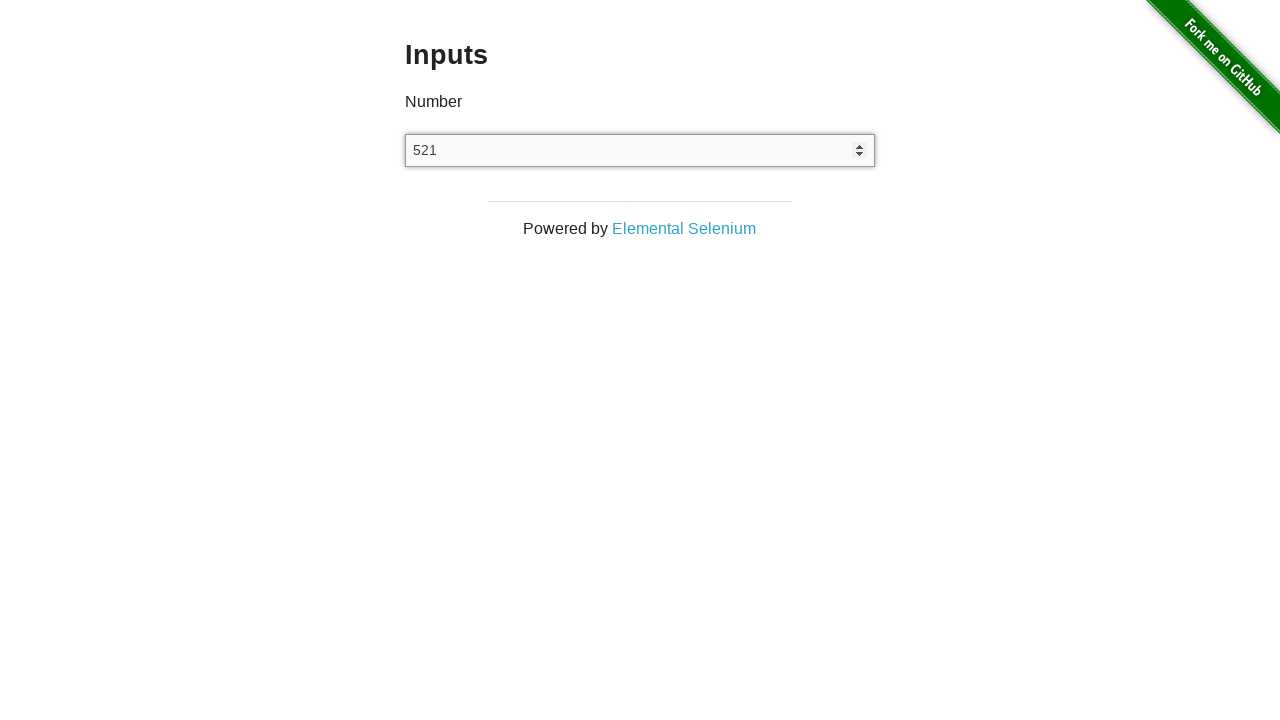

Cleared input field for test 7 on input[type='number']
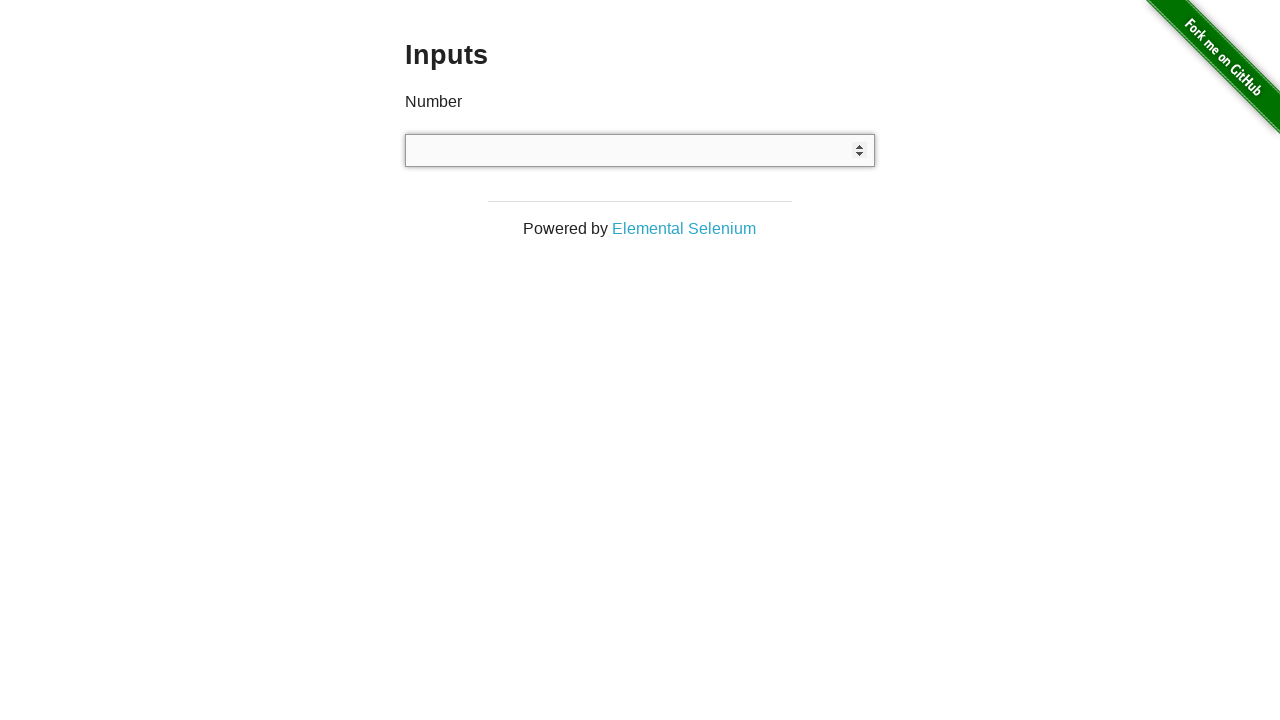

Entered random number 6066 into input field on input[type='number']
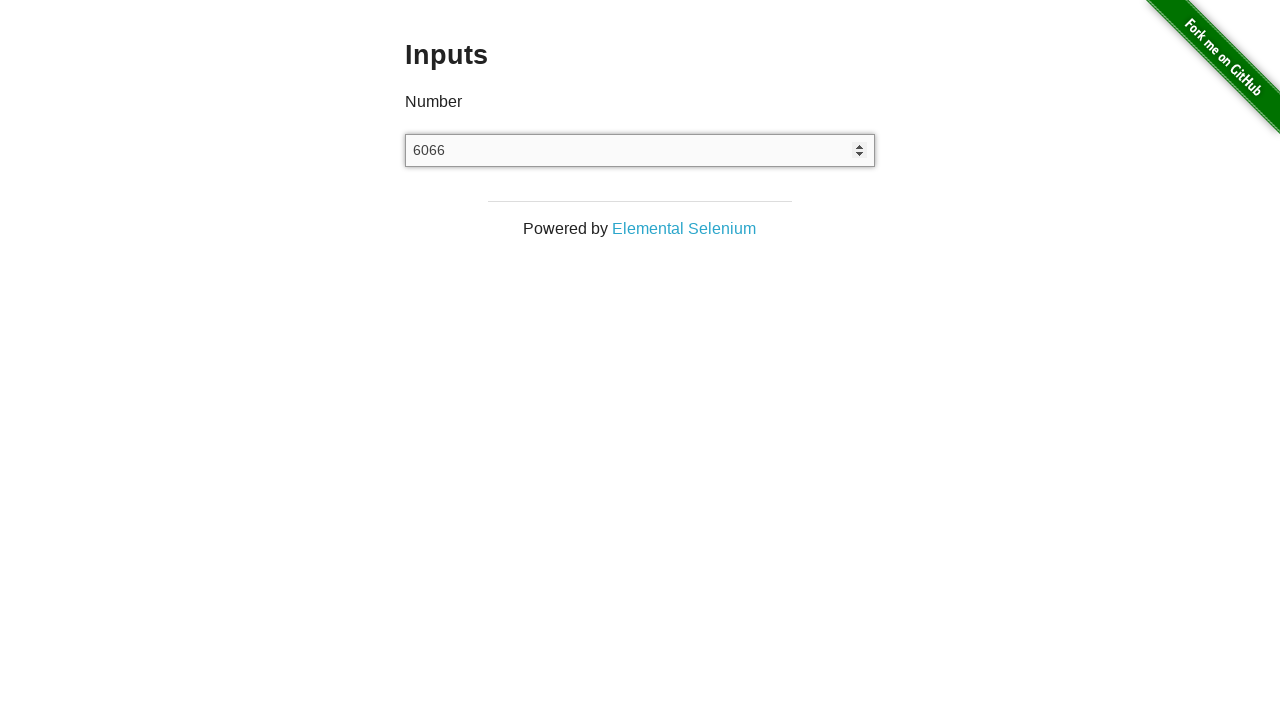

Verified input field contains 6066
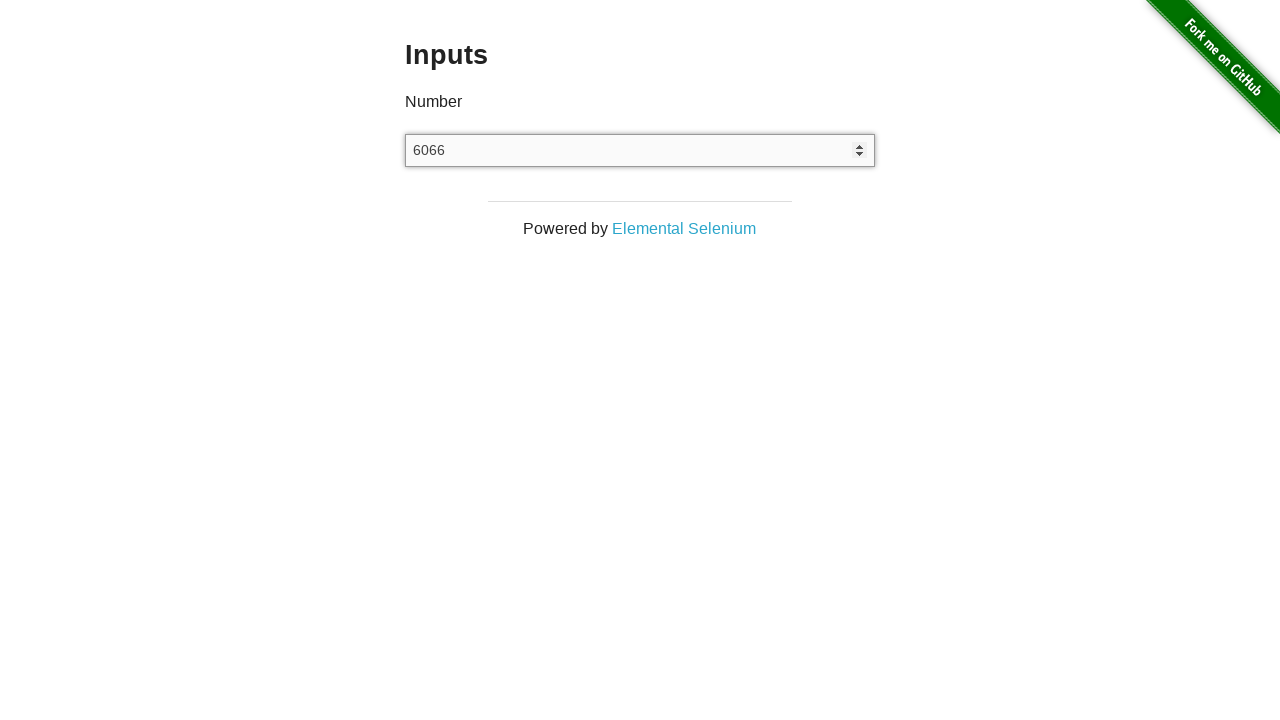

Cleared input field for test 8 on input[type='number']
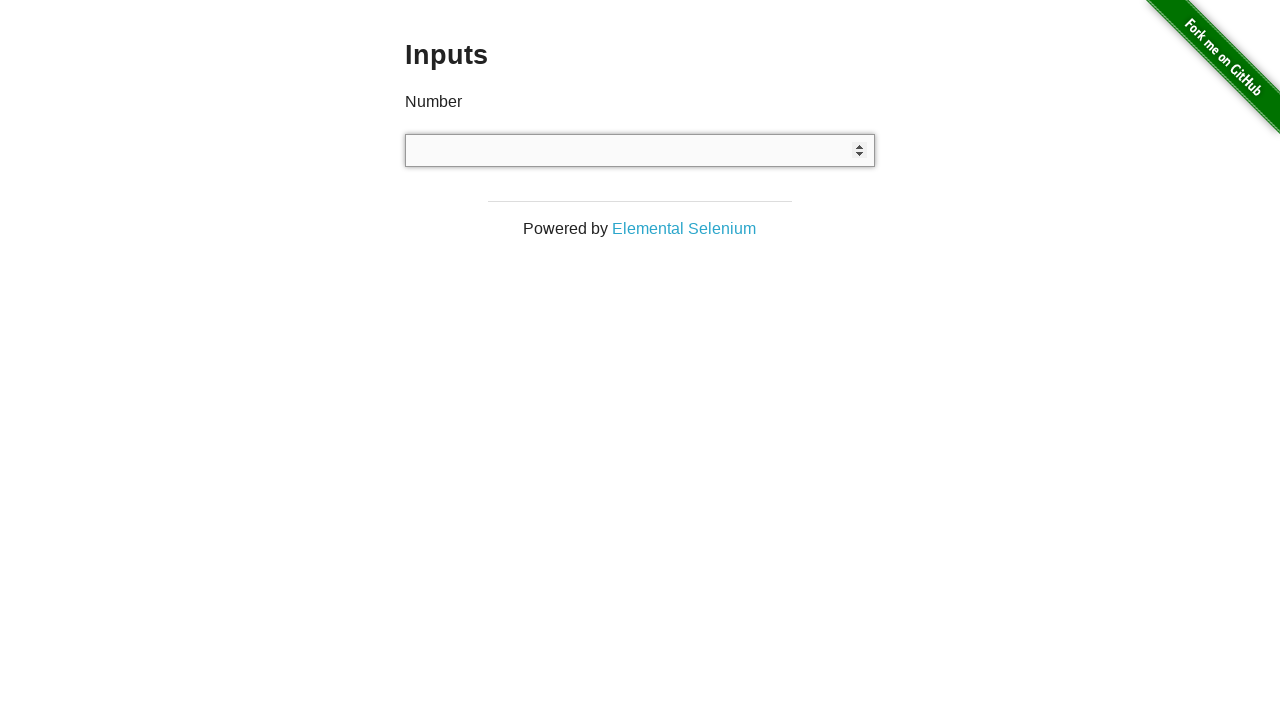

Entered random number 8090 into input field on input[type='number']
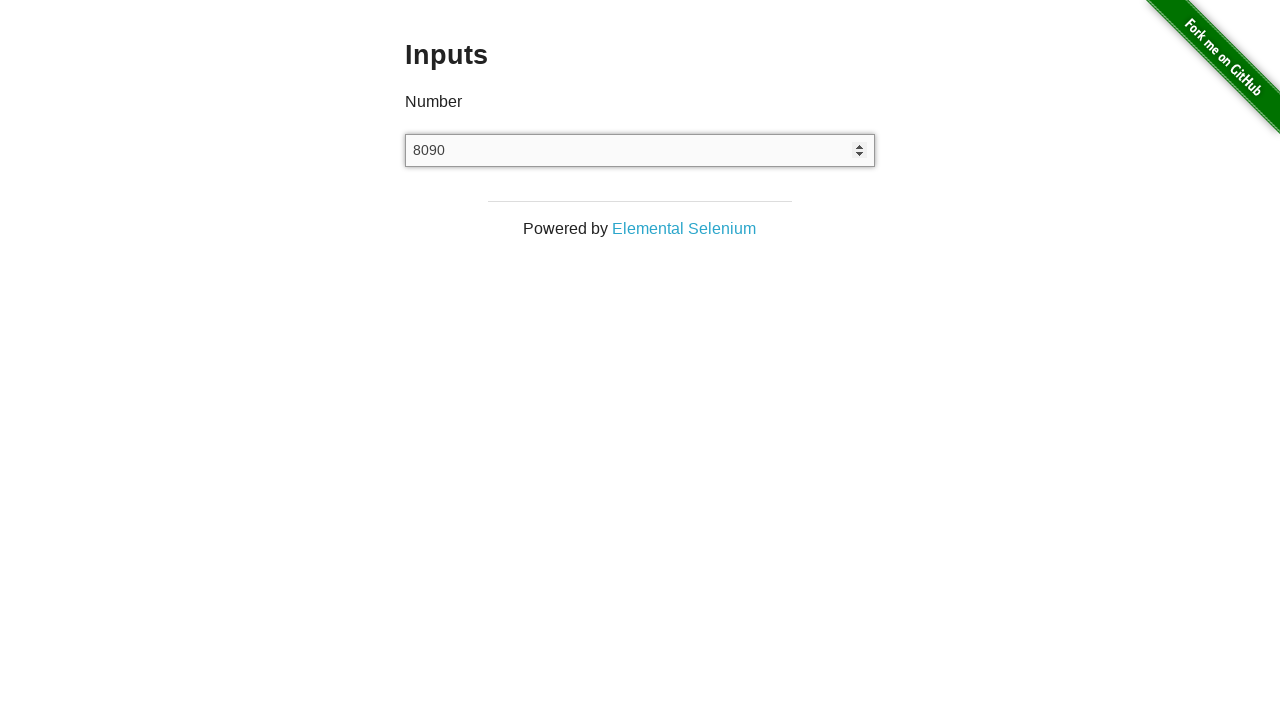

Verified input field contains 8090
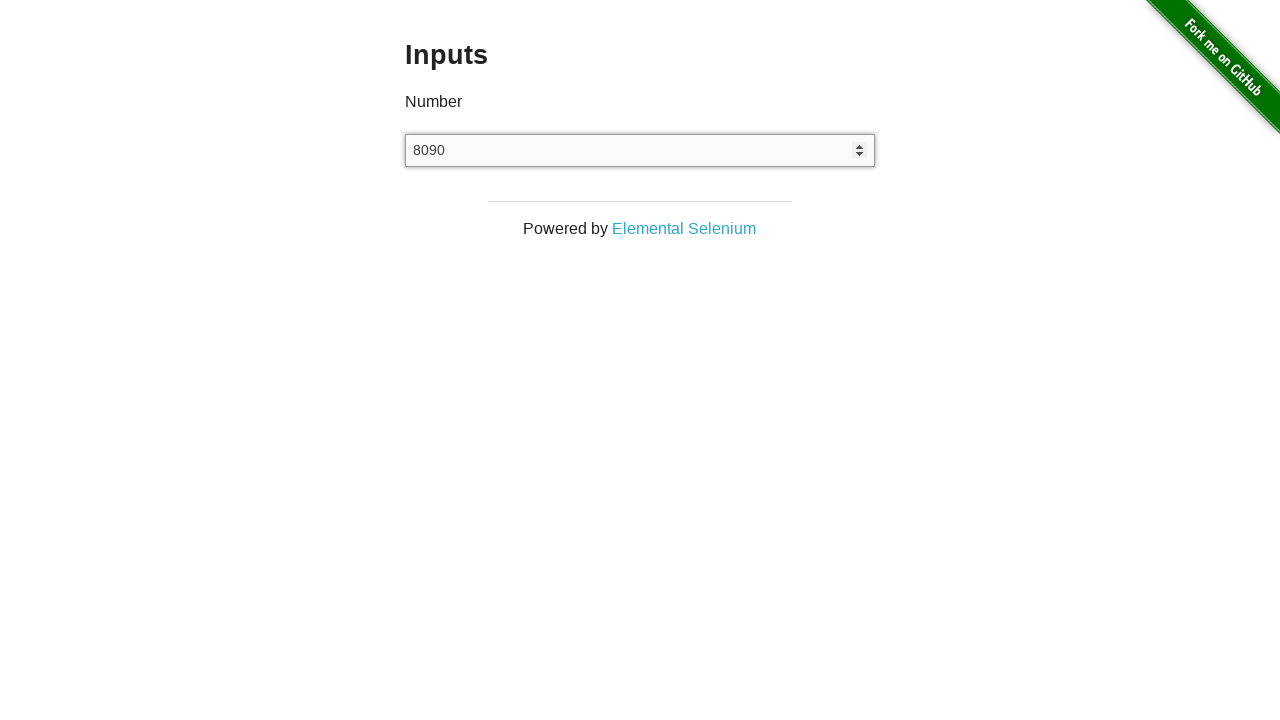

Cleared input field for test 9 on input[type='number']
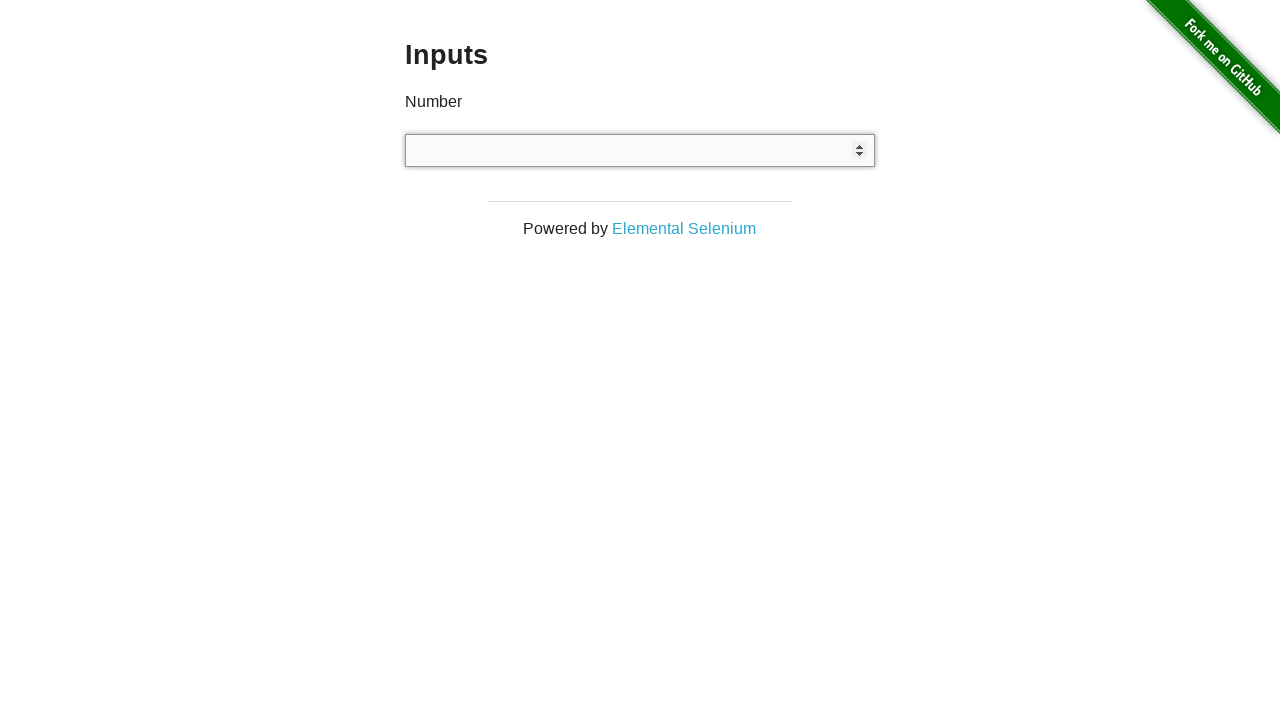

Entered random number 524 into input field on input[type='number']
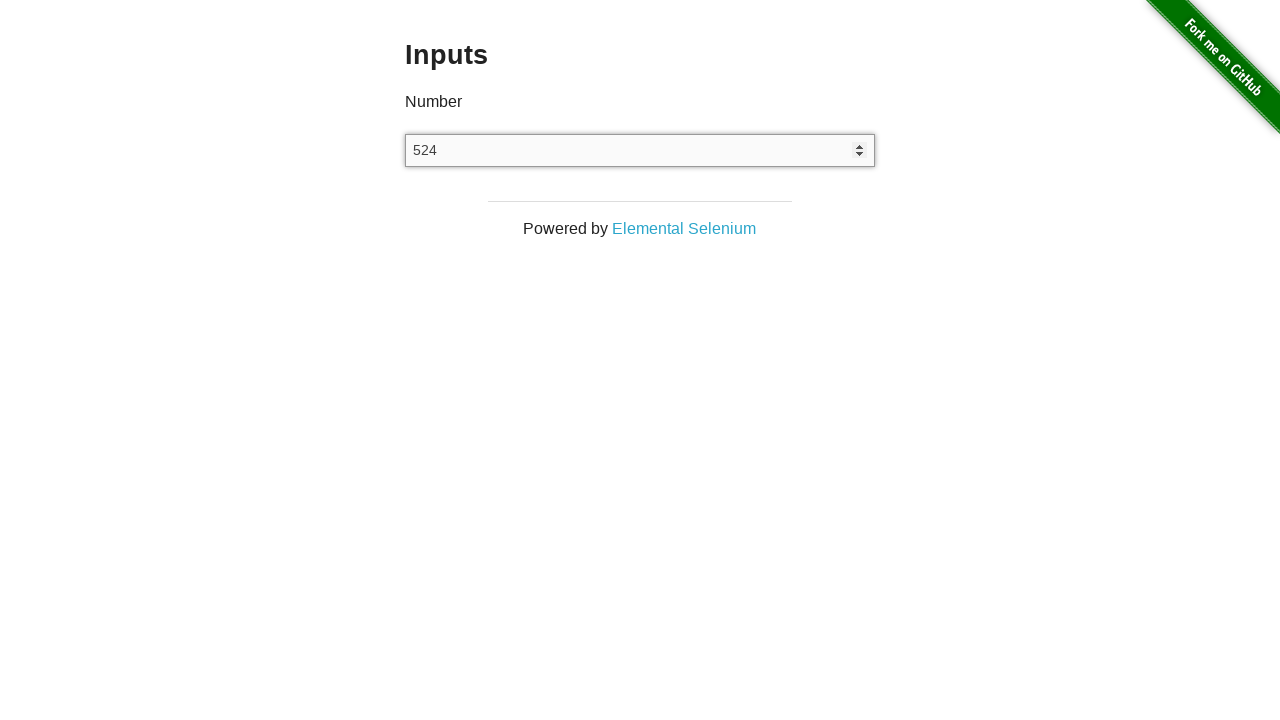

Verified input field contains 524
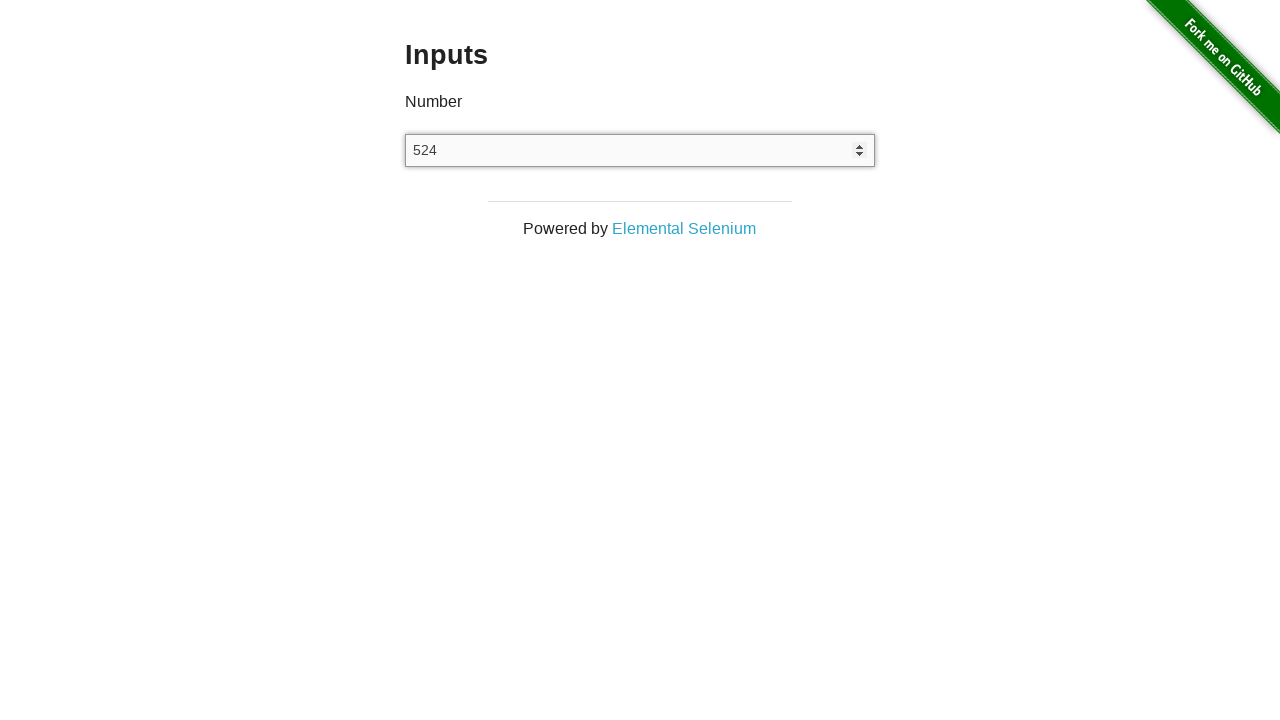

Cleared input field for test 10 on input[type='number']
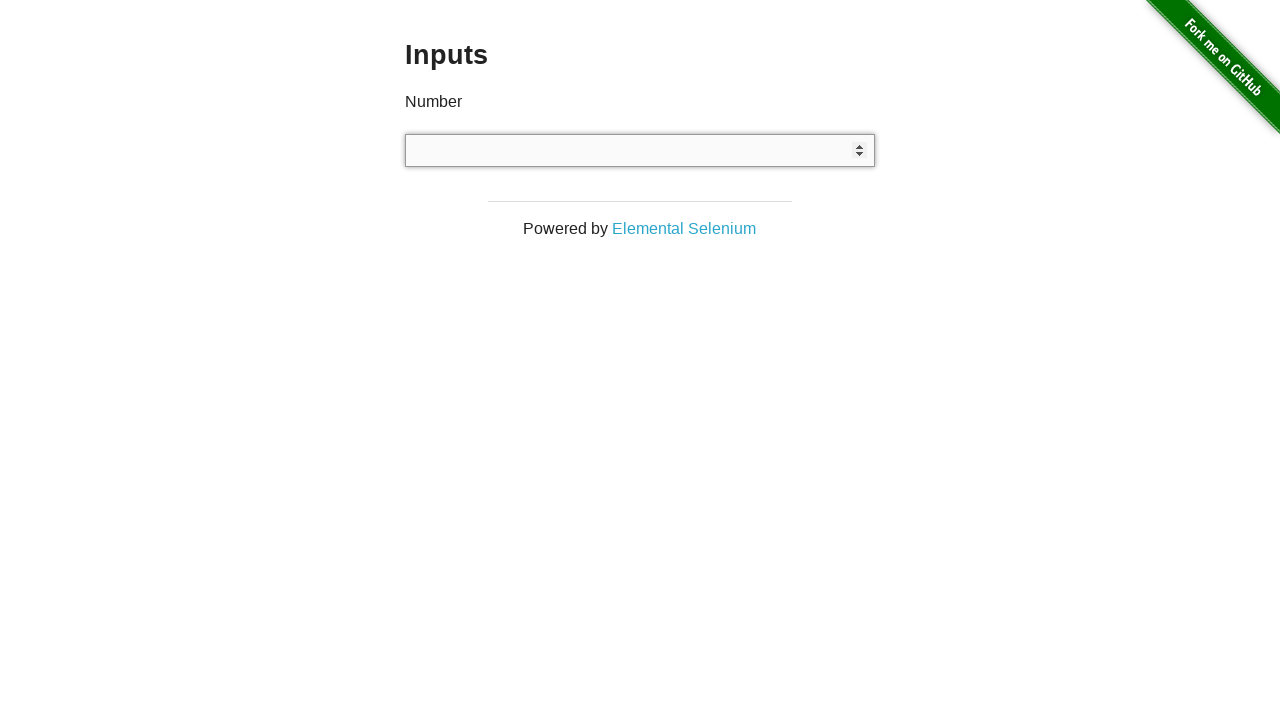

Entered random number 5060 into input field on input[type='number']
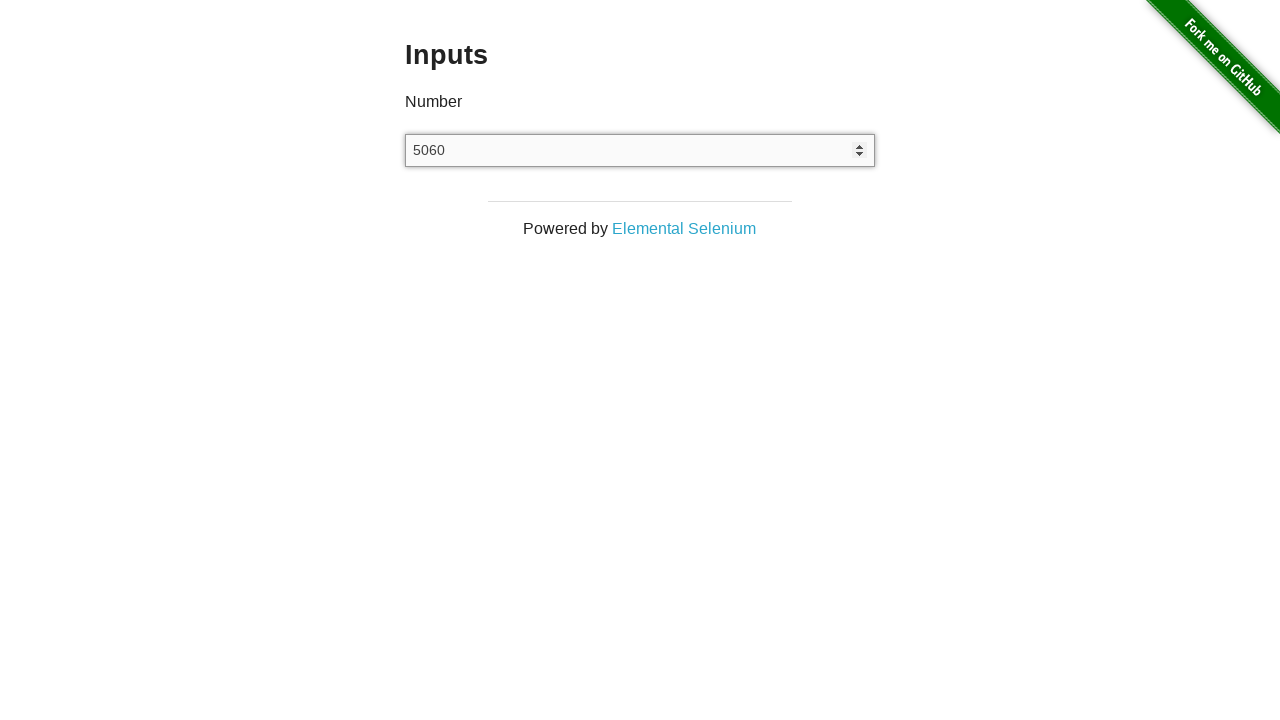

Verified input field contains 5060
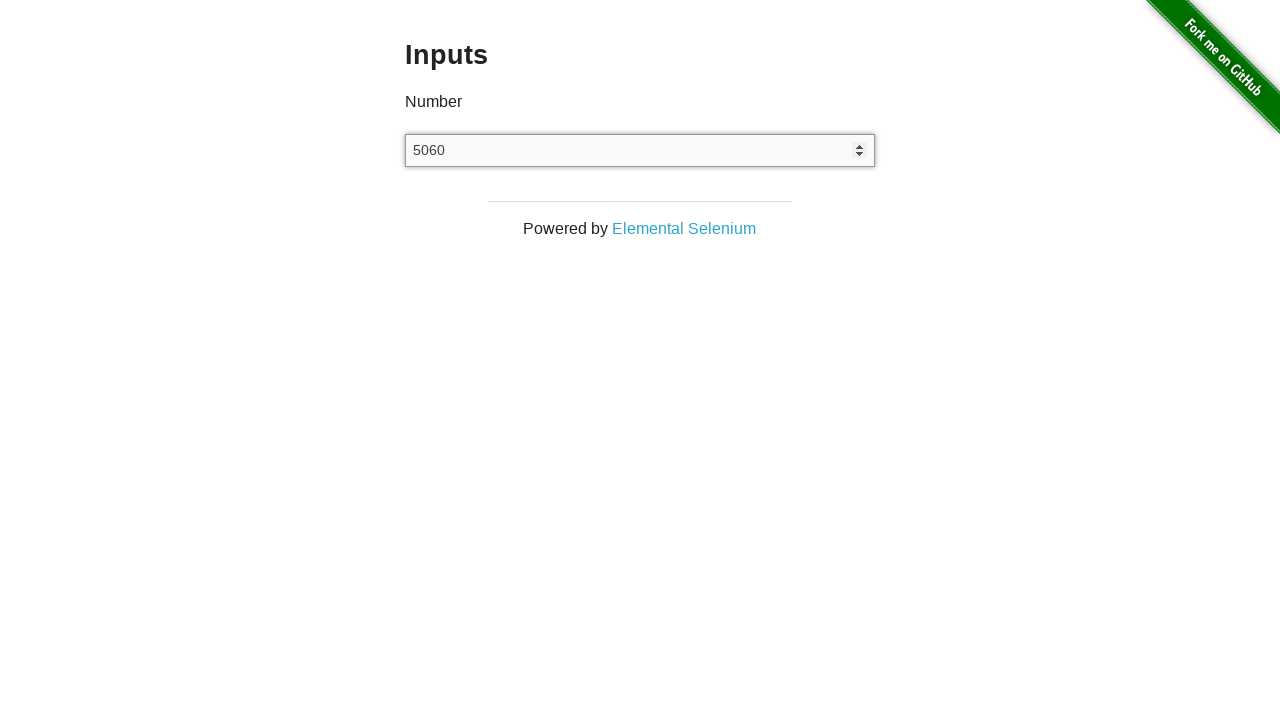

Cleared input field for negative test with 'abc' on input[type='number']
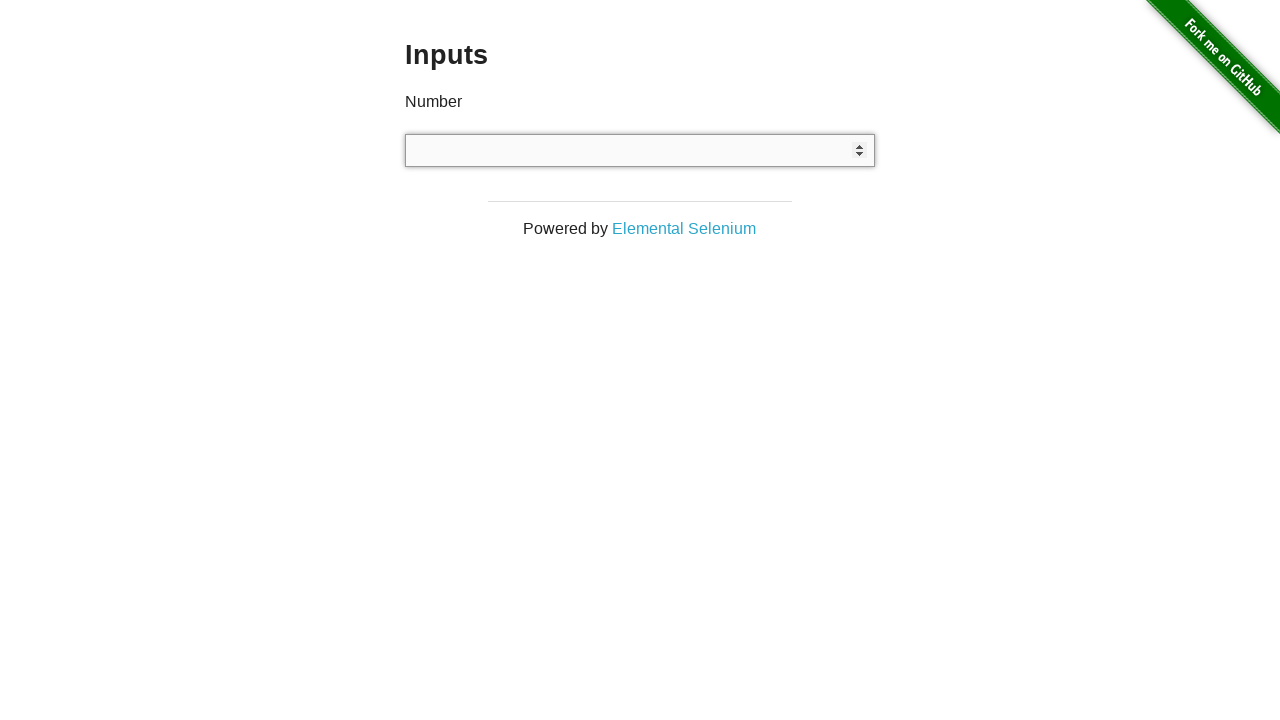

Typed negative test value 'abc' into input field on input[type='number']
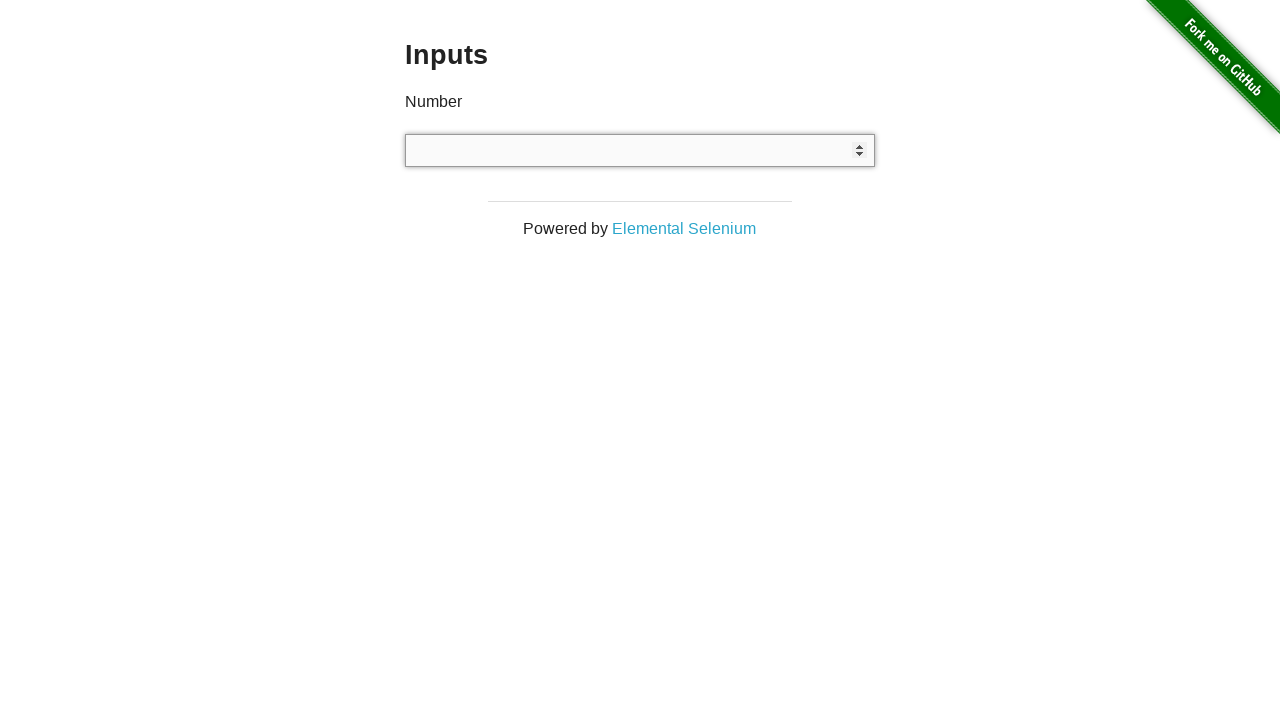

Verified input field behavior with negative test value 'abc'
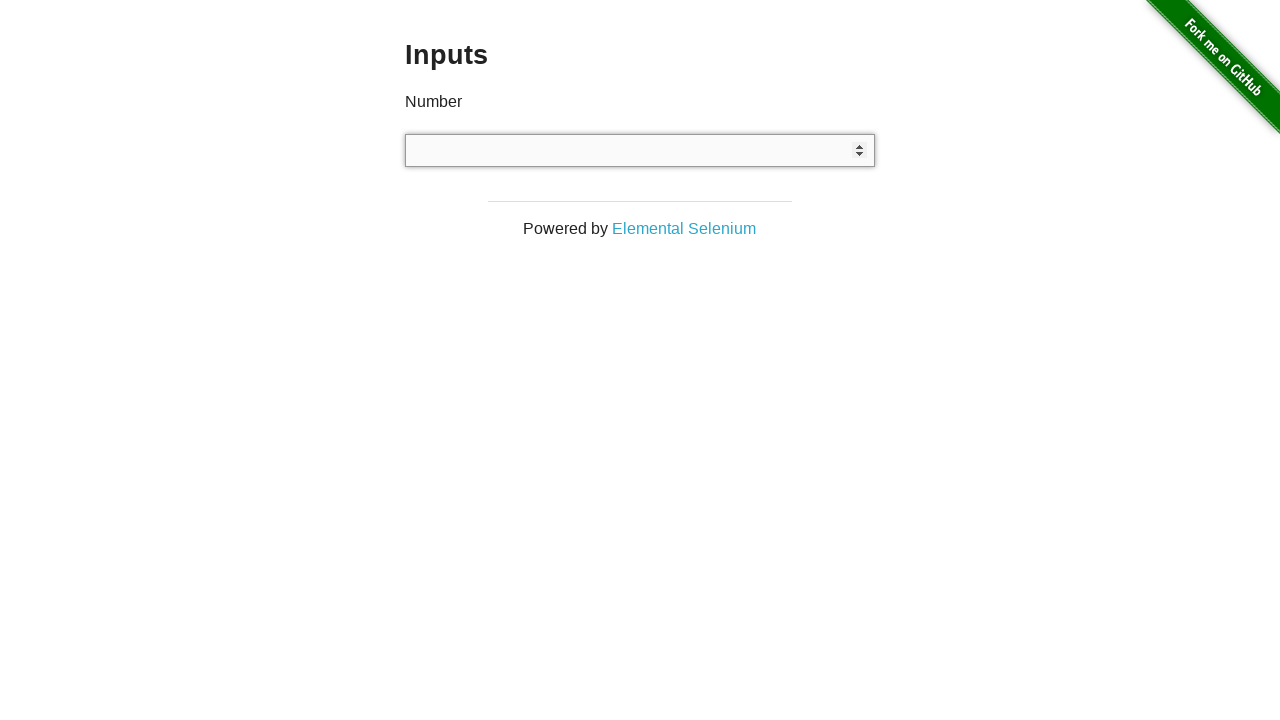

Cleared input field for negative test with '#$%' on input[type='number']
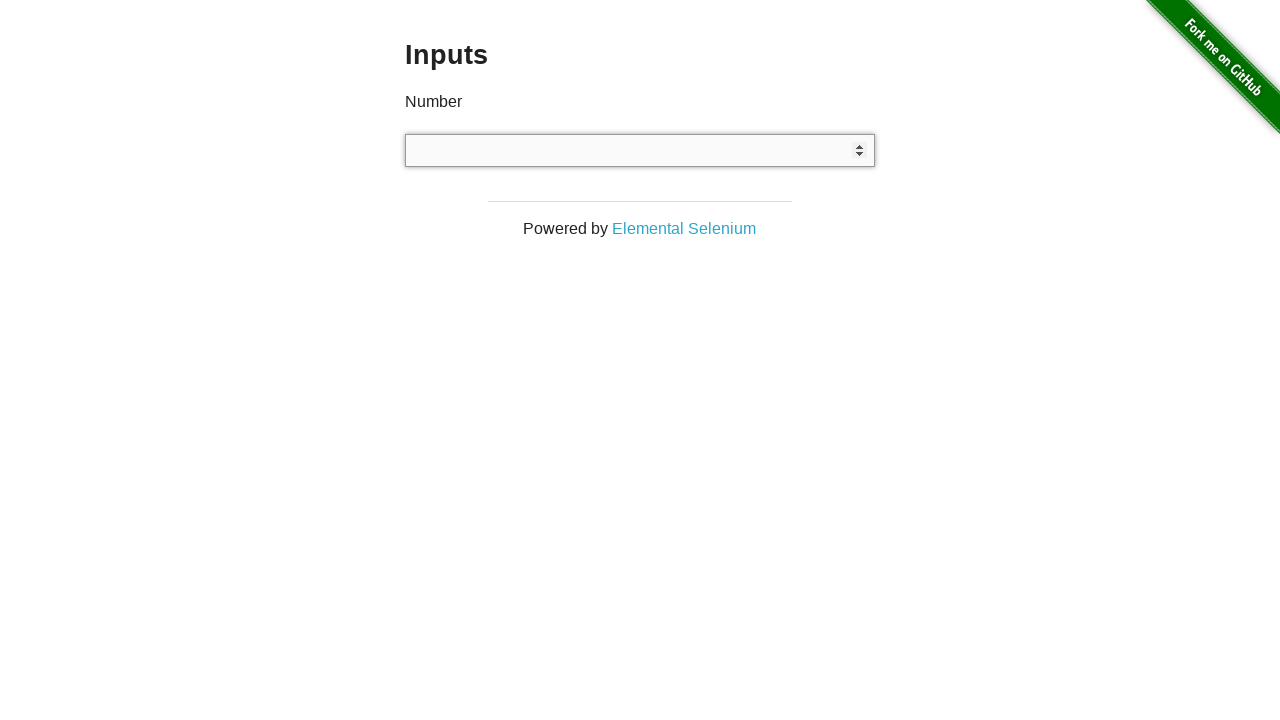

Typed negative test value '#$%' into input field on input[type='number']
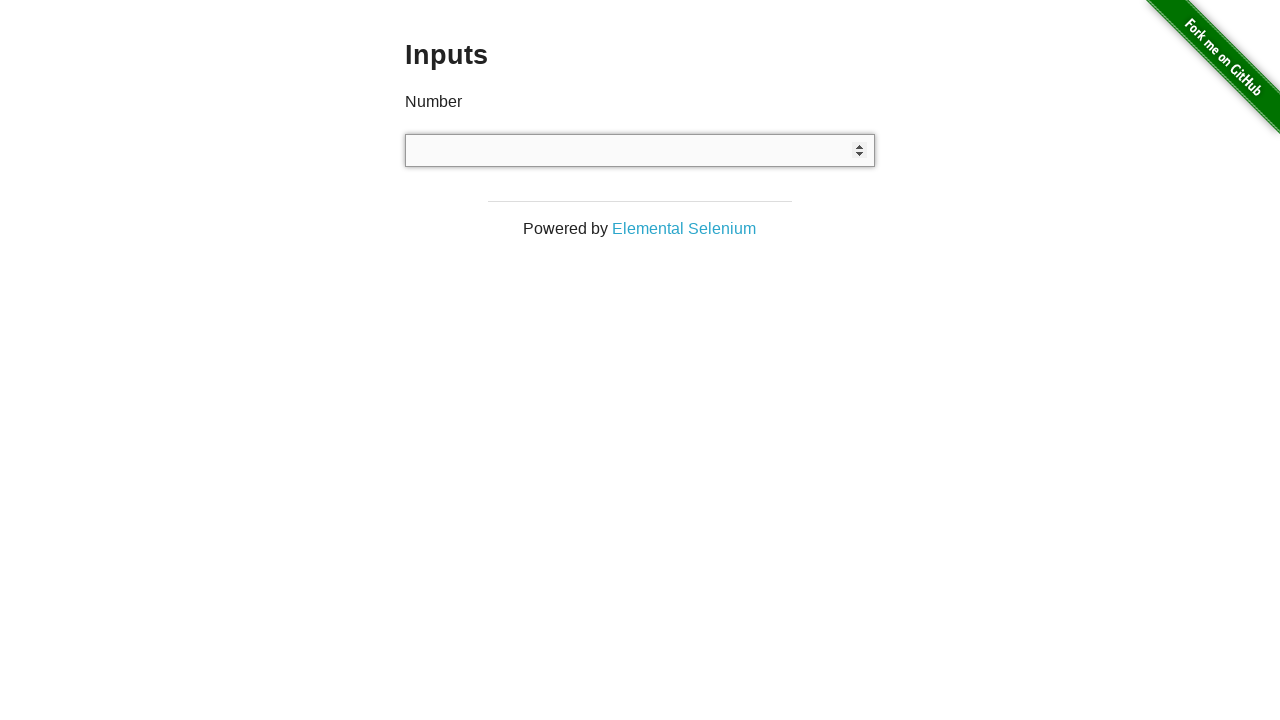

Verified input field behavior with negative test value '#$%'
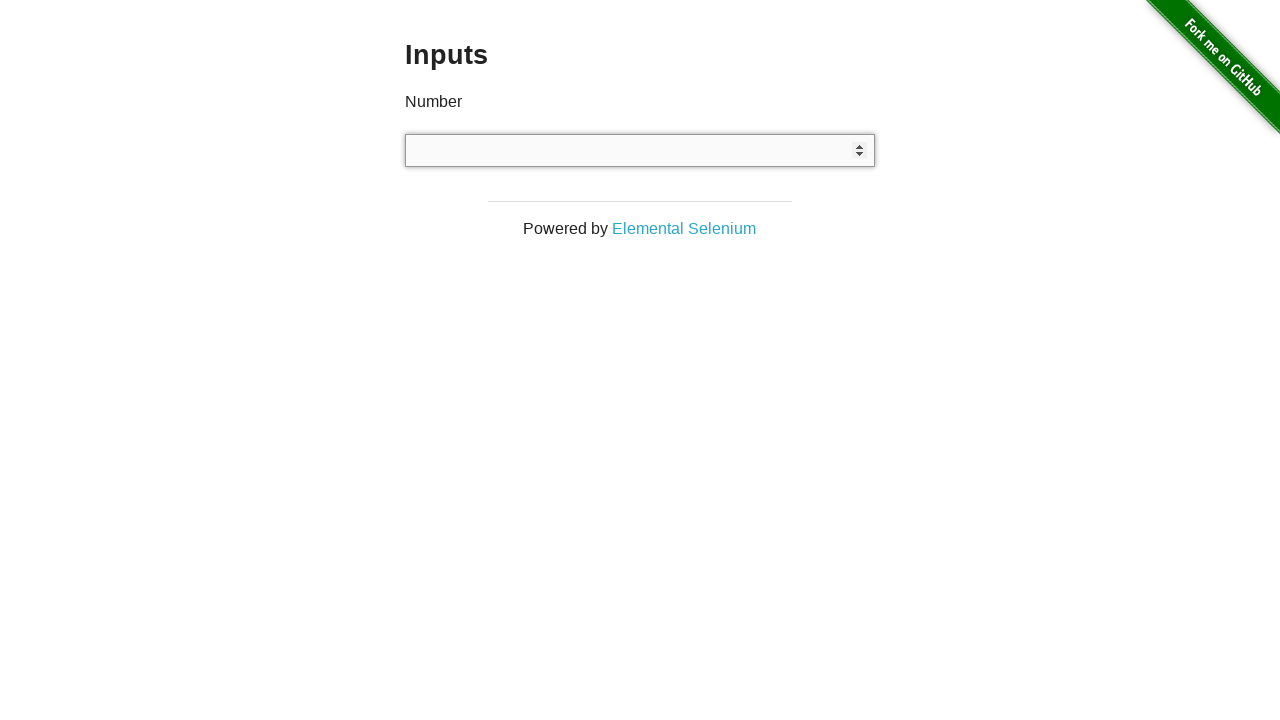

Cleared input field for negative test with ' 123' on input[type='number']
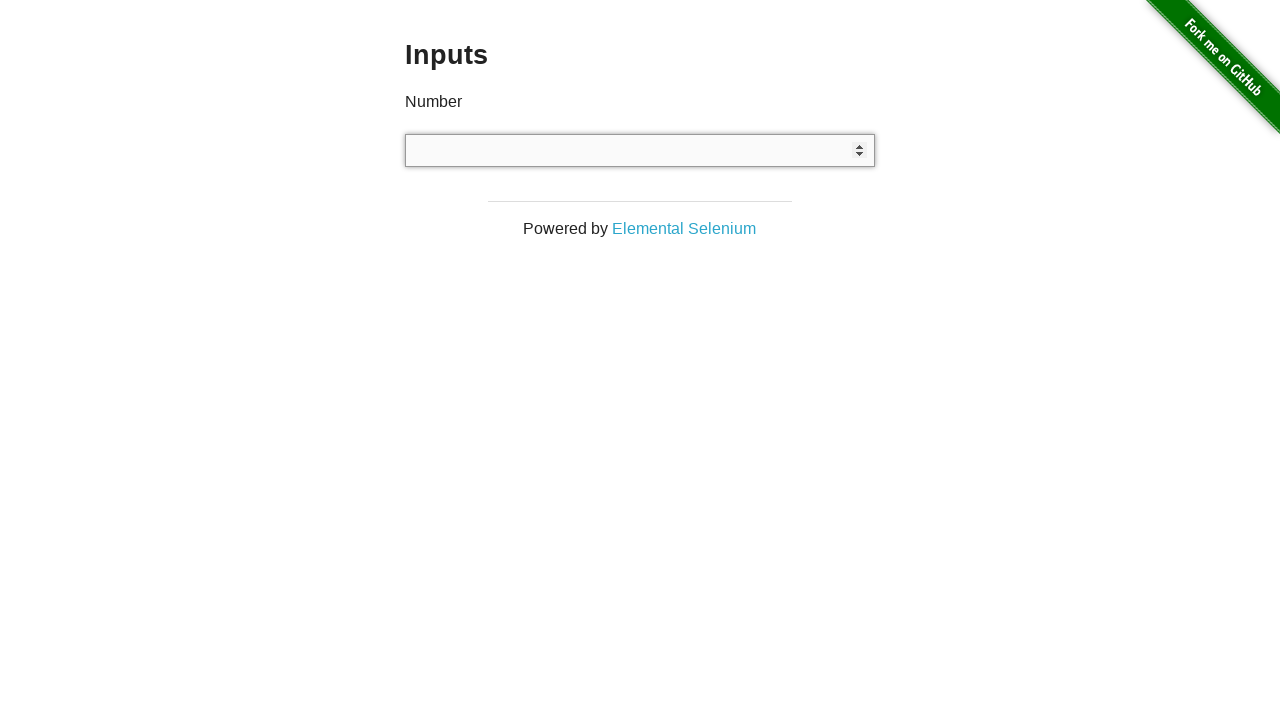

Typed negative test value ' 123' into input field on input[type='number']
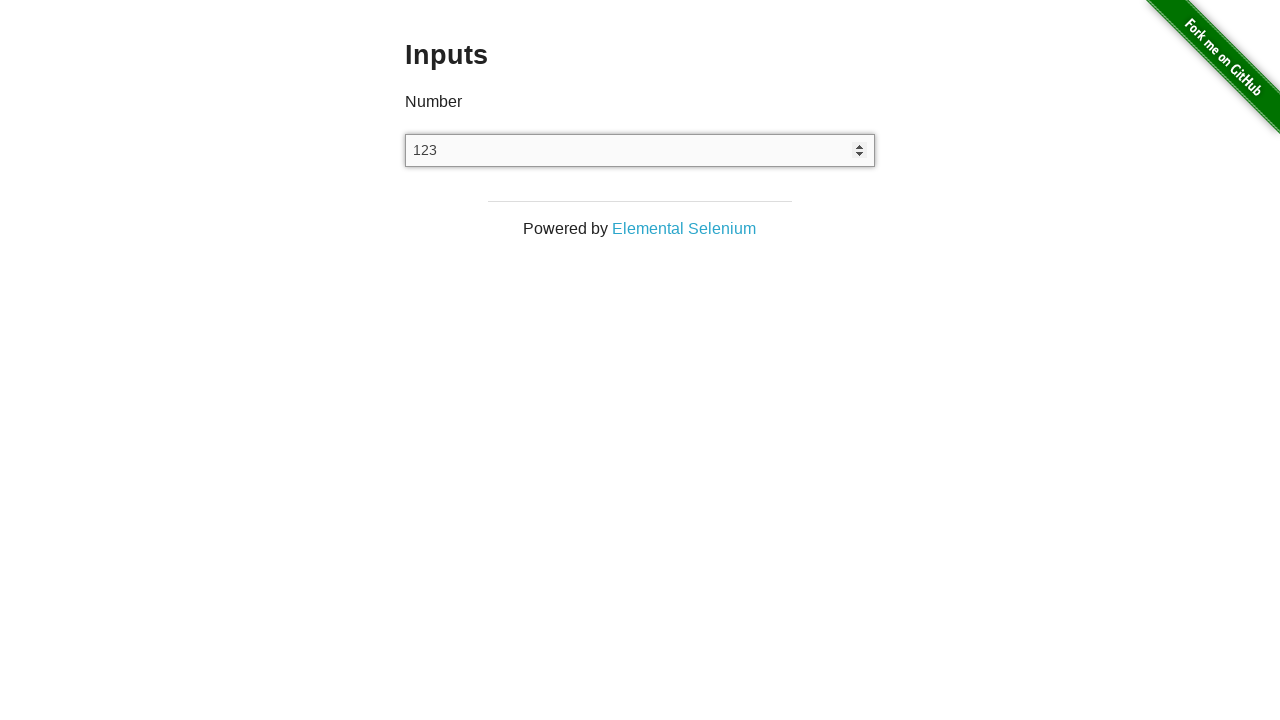

Verified input field behavior with negative test value ' 123'
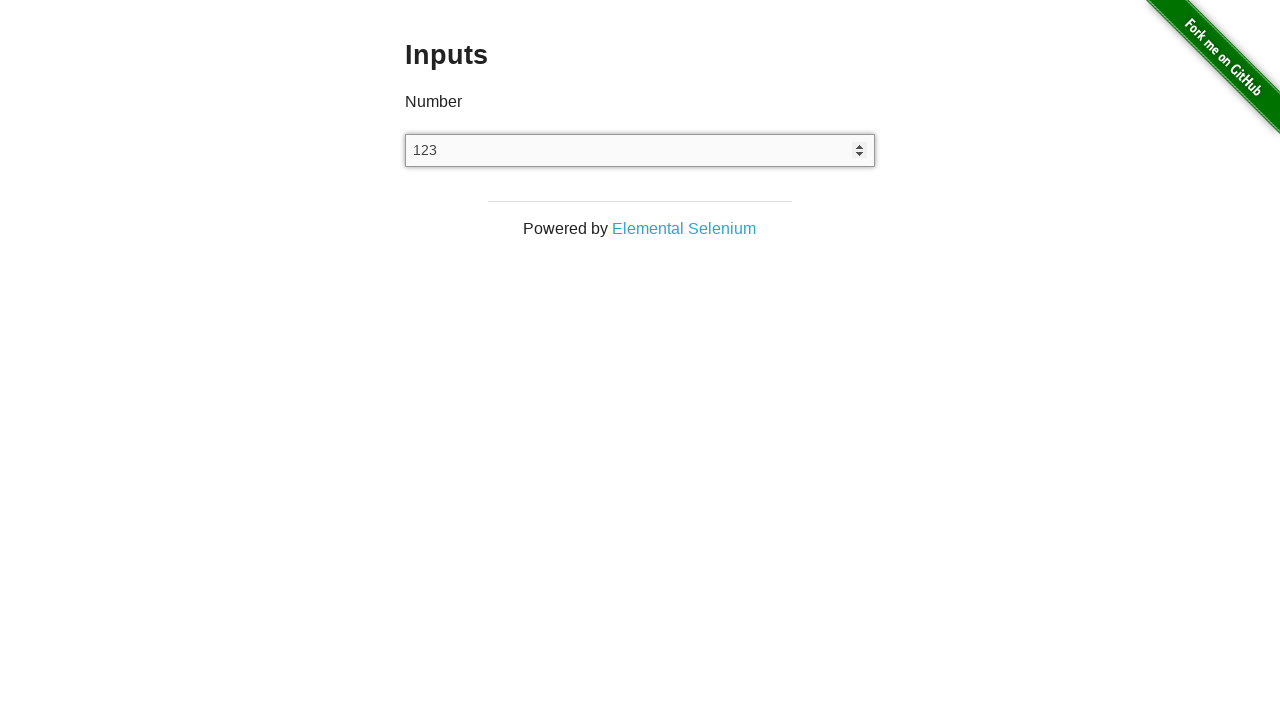

Cleared input field for negative test with '123 ' on input[type='number']
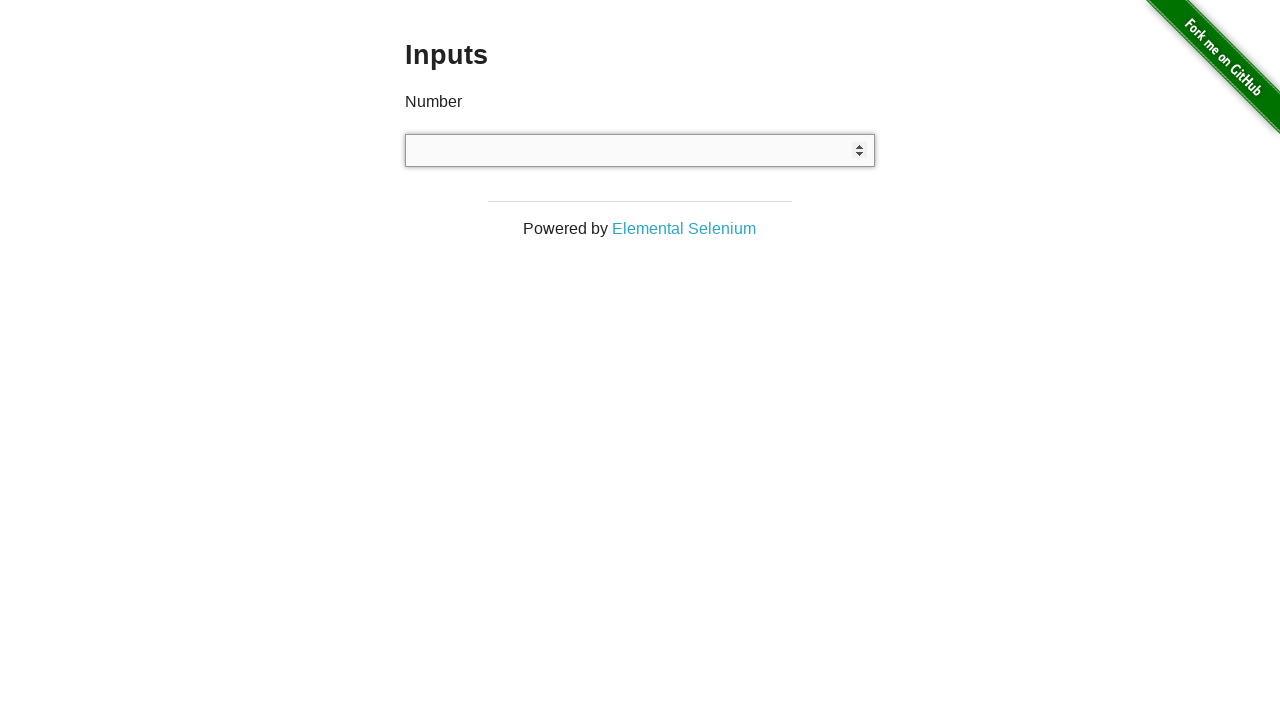

Typed negative test value '123 ' into input field on input[type='number']
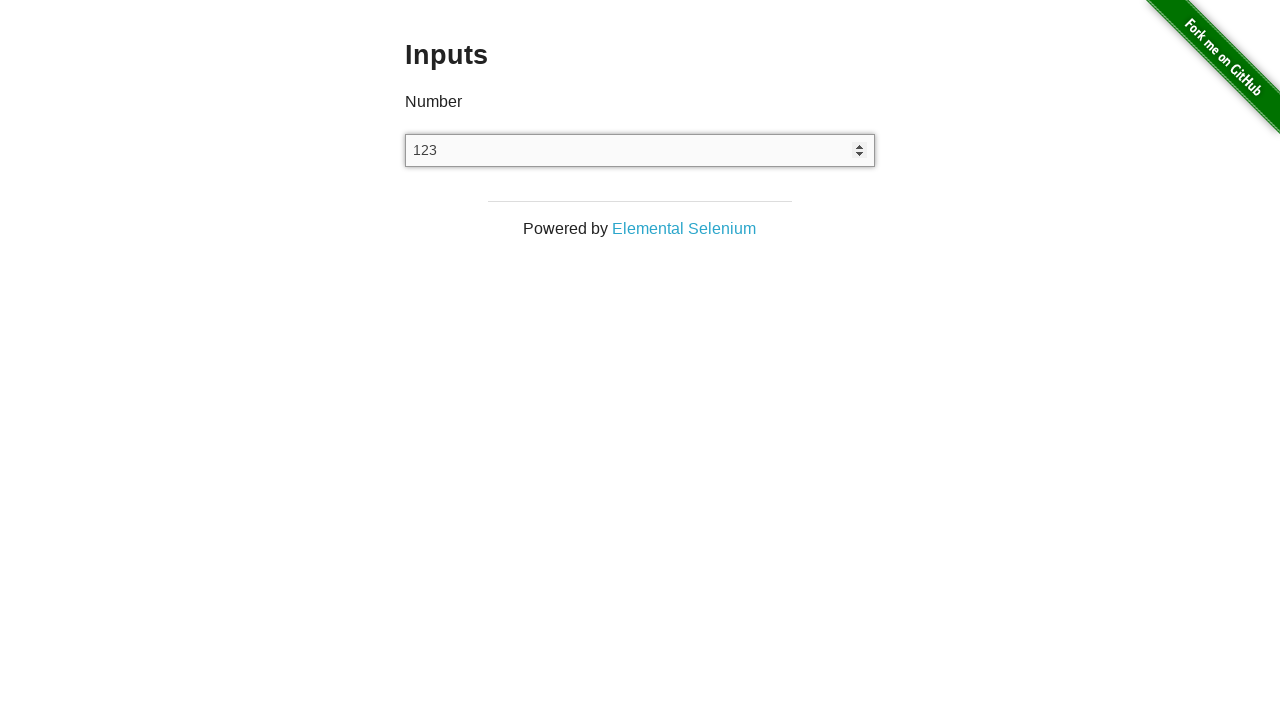

Verified input field behavior with negative test value '123 '
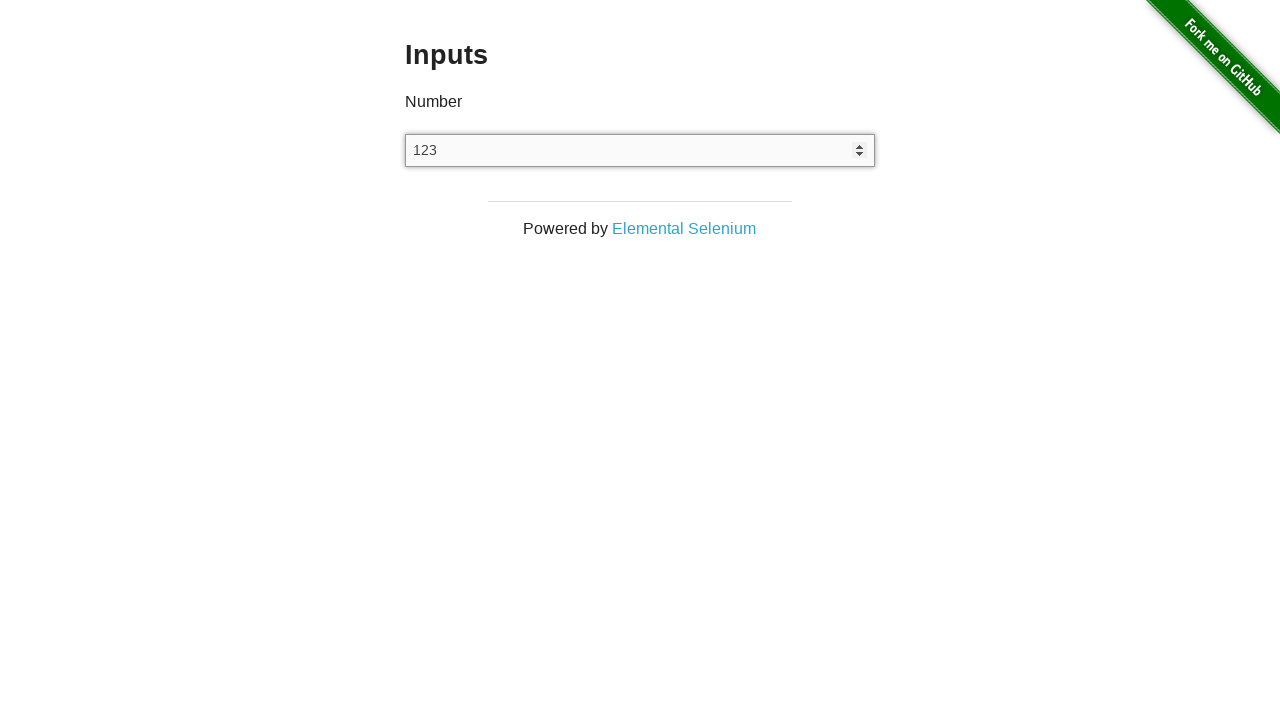

Cleared input field for negative test with '123abc' on input[type='number']
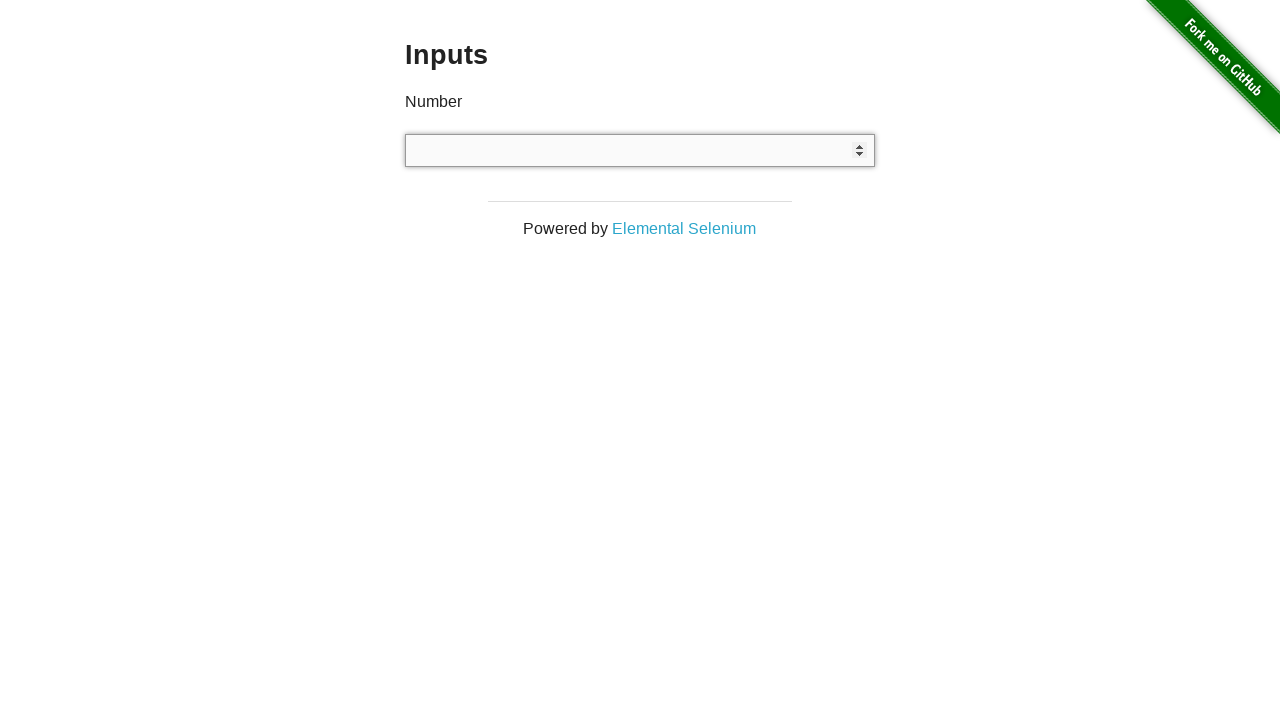

Typed negative test value '123abc' into input field on input[type='number']
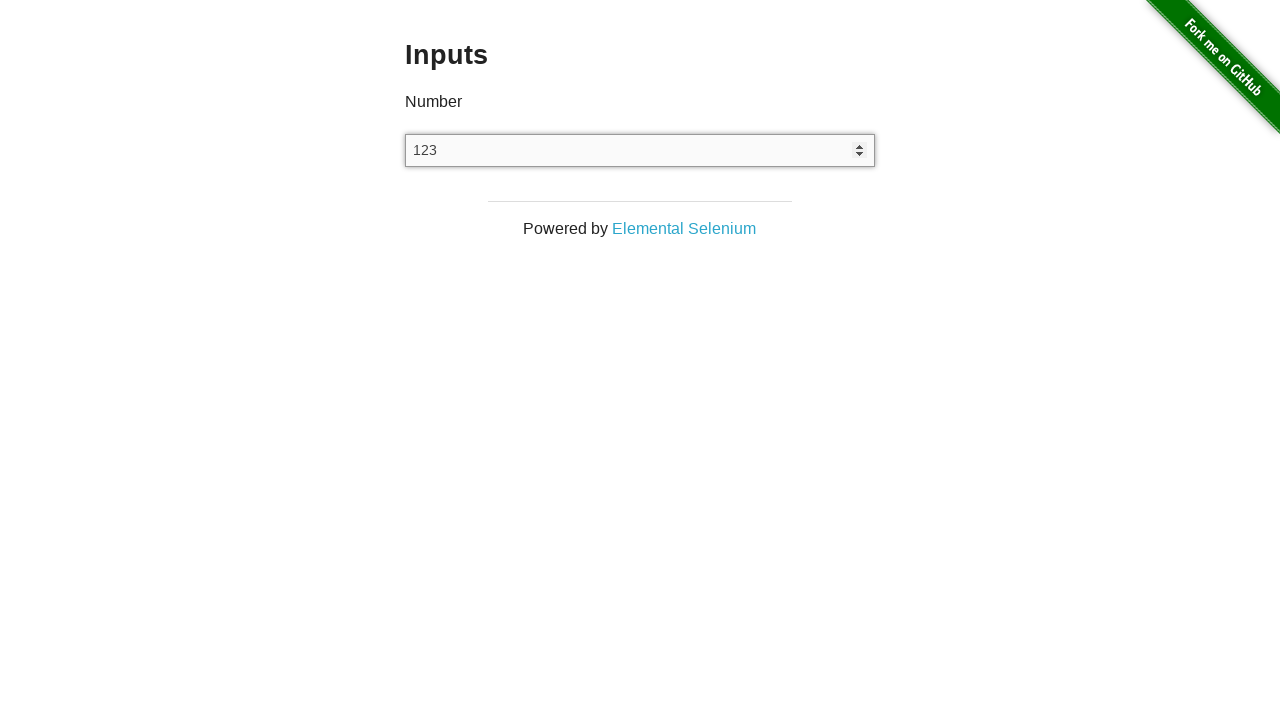

Verified input field behavior with negative test value '123abc'
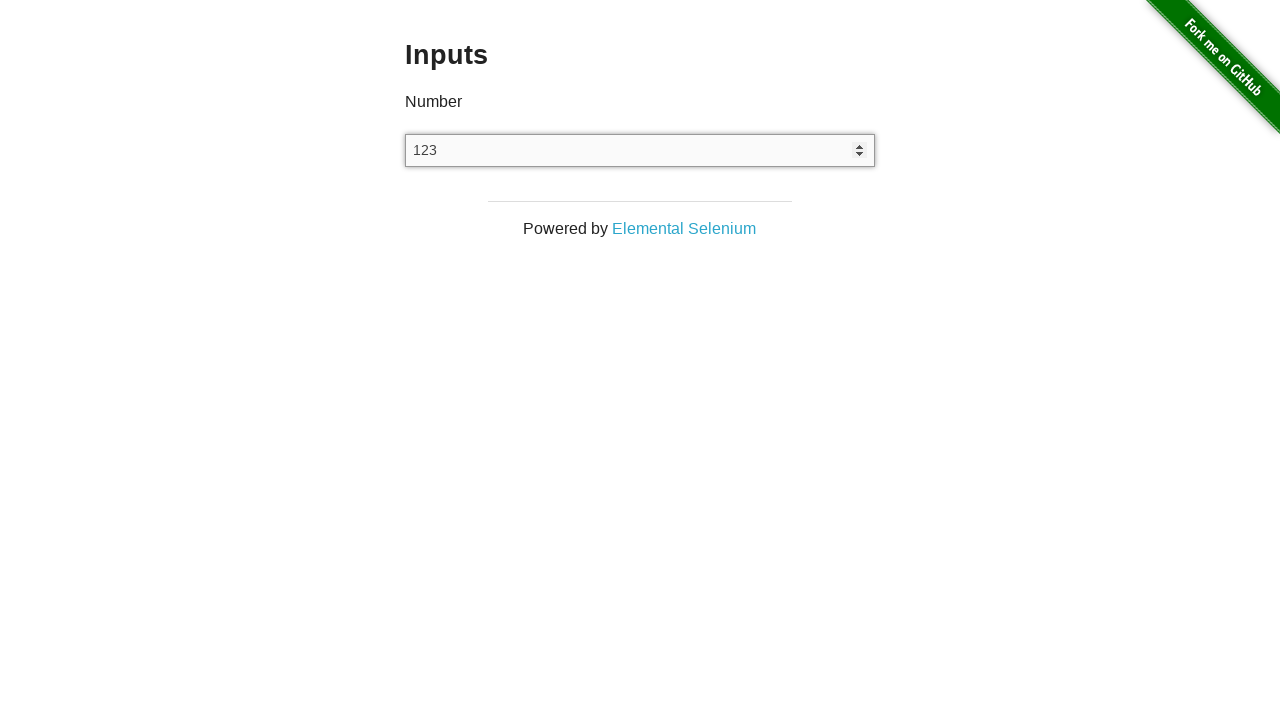

Cleared input field for negative test with '' on input[type='number']
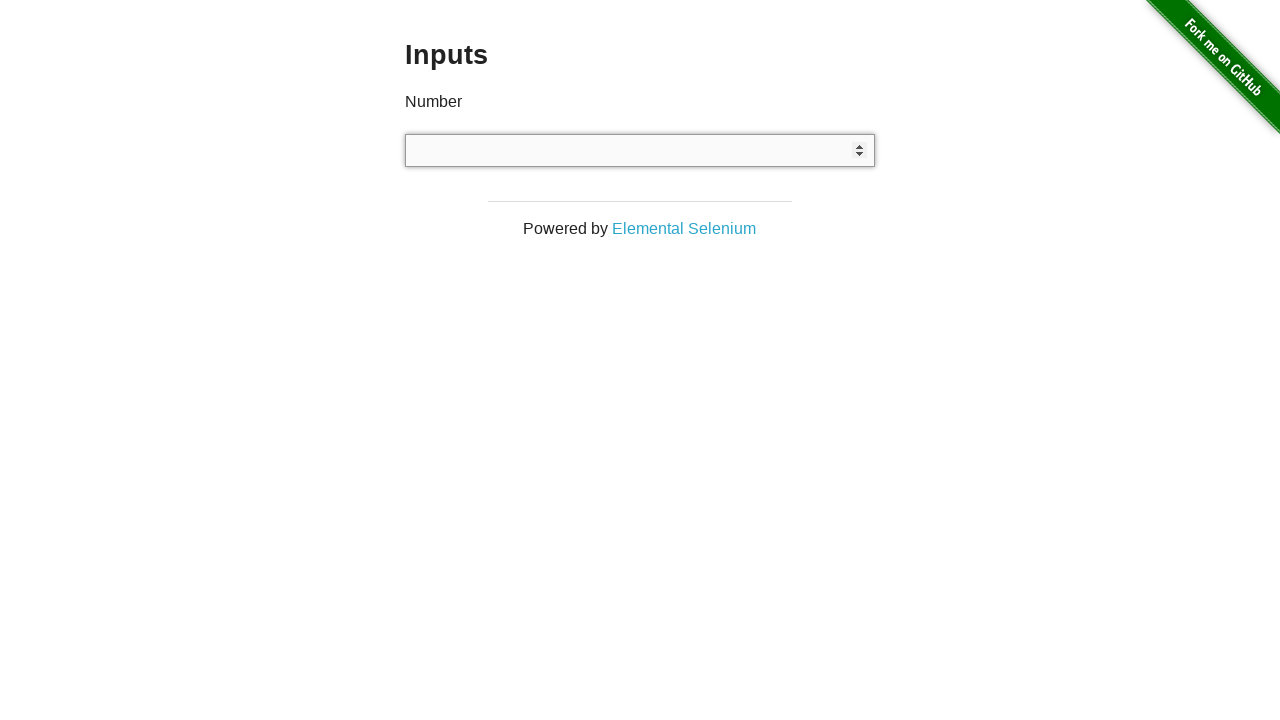

Typed negative test value '' into input field on input[type='number']
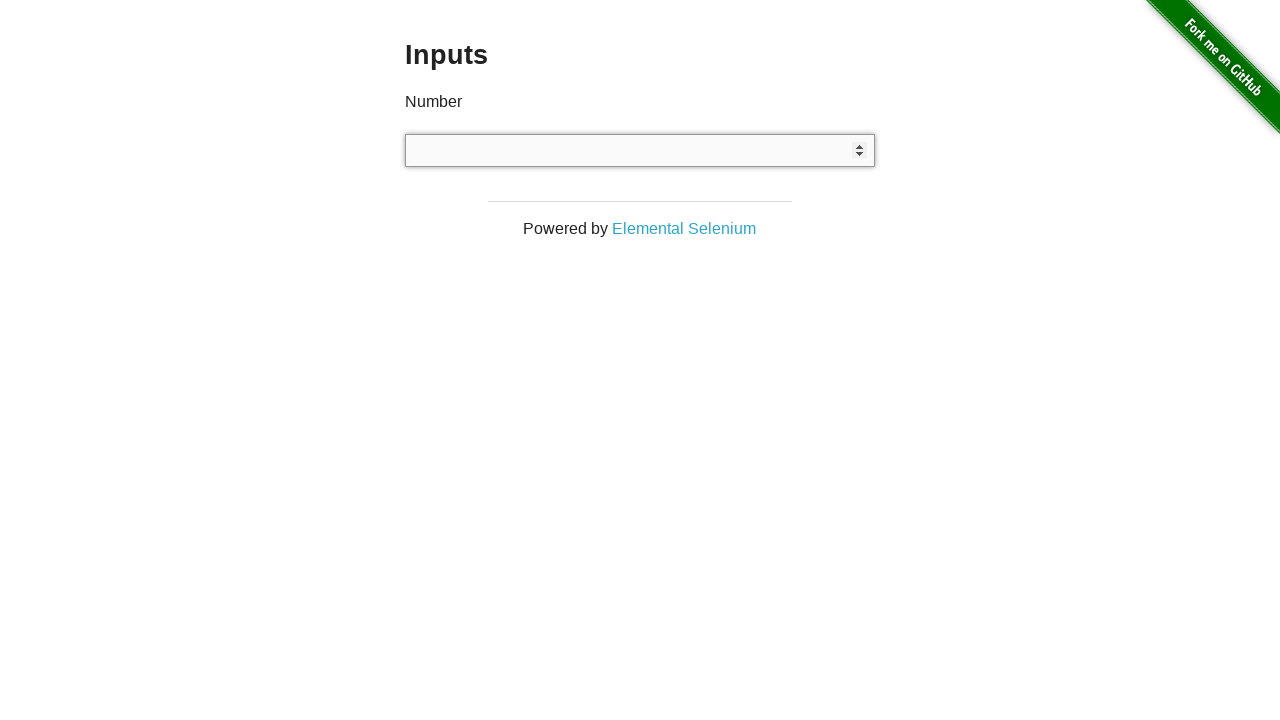

Verified input field behavior with negative test value ''
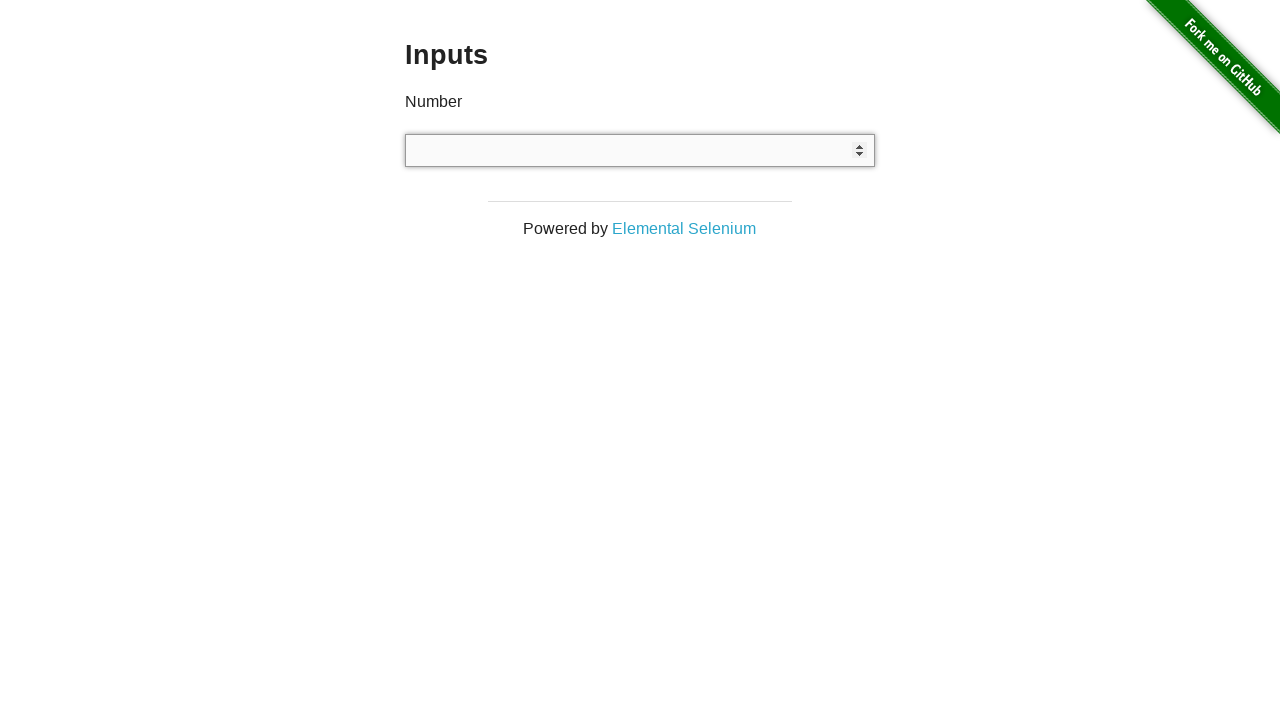

Cleared input field for negative test with '   ' on input[type='number']
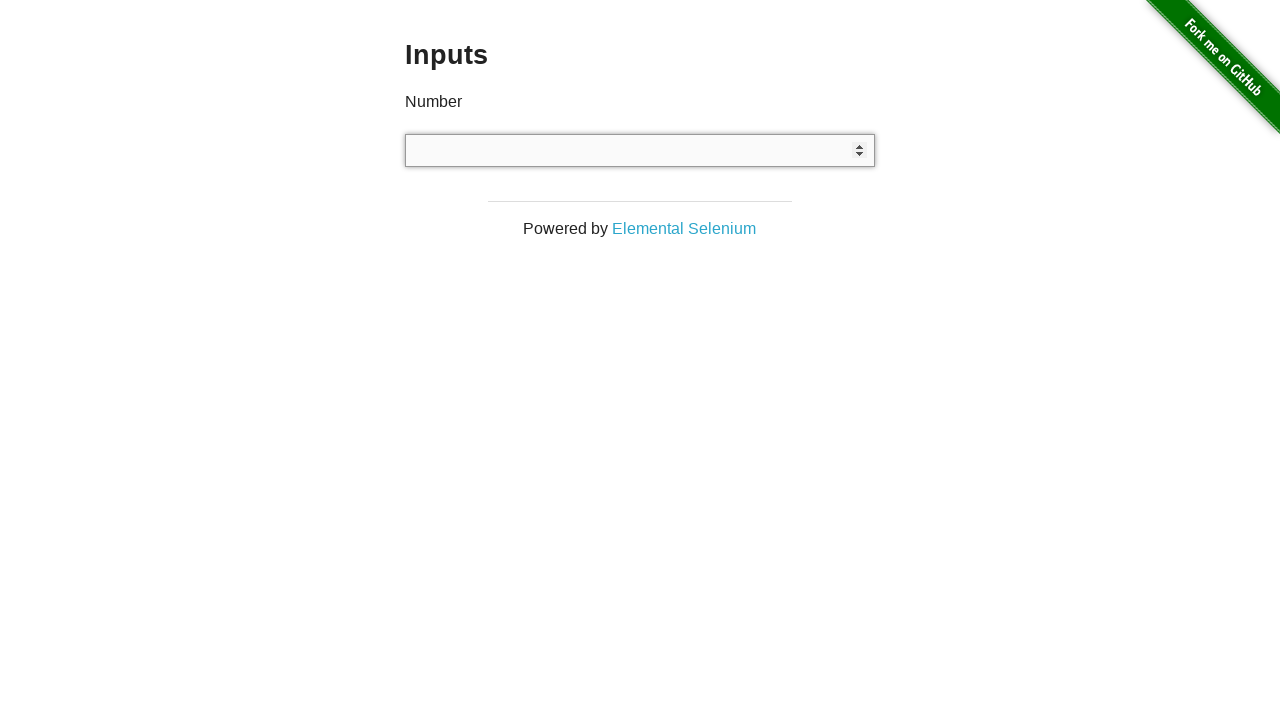

Typed negative test value '   ' into input field on input[type='number']
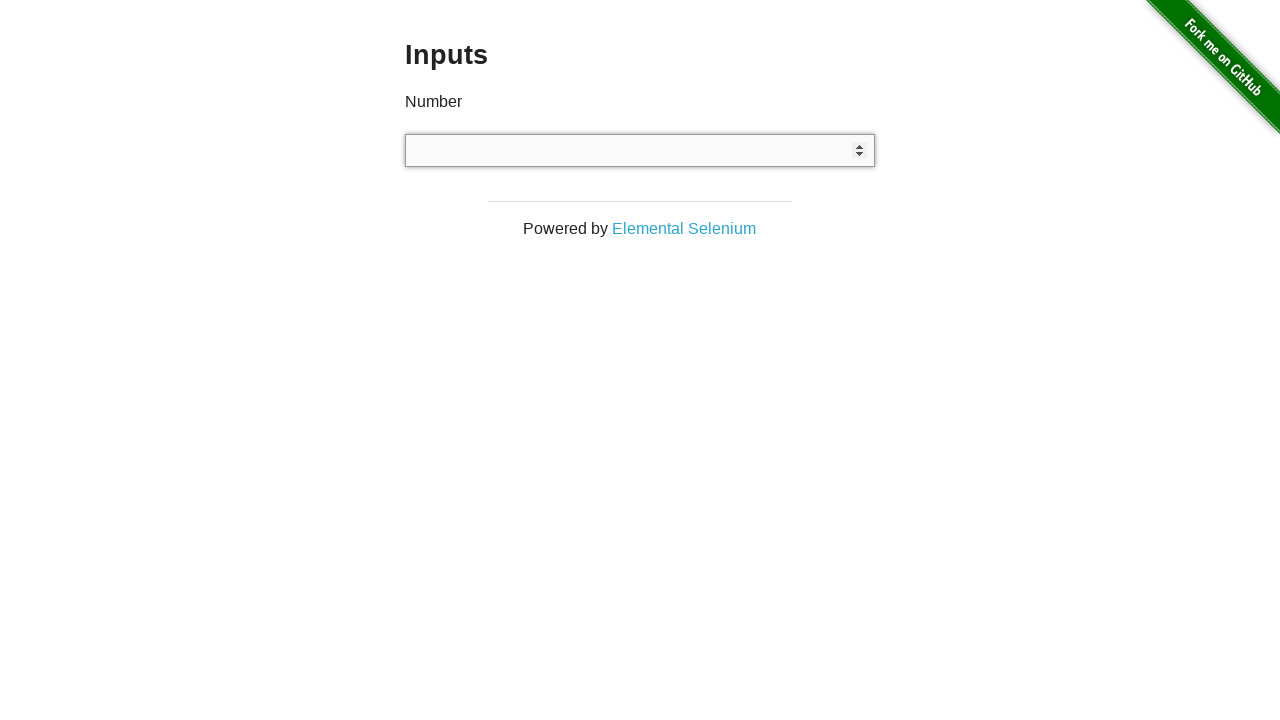

Verified input field behavior with negative test value '   '
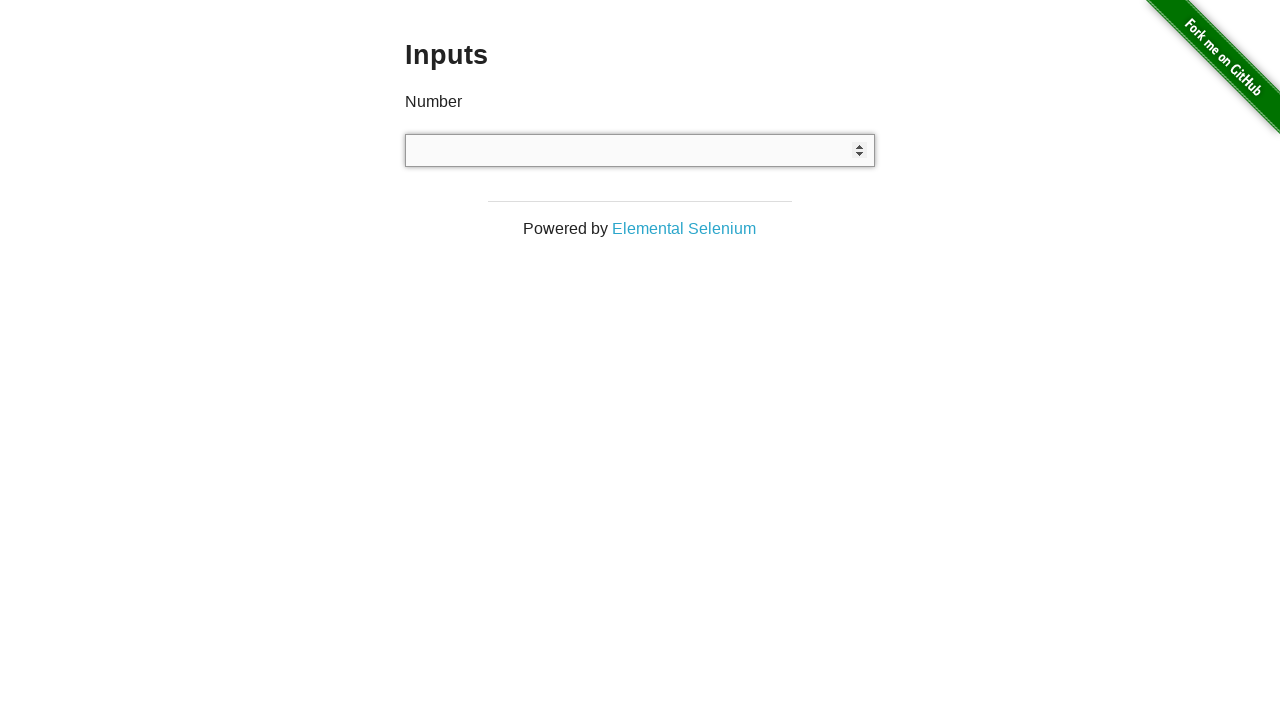

Cleared input field for negative test with '-123' on input[type='number']
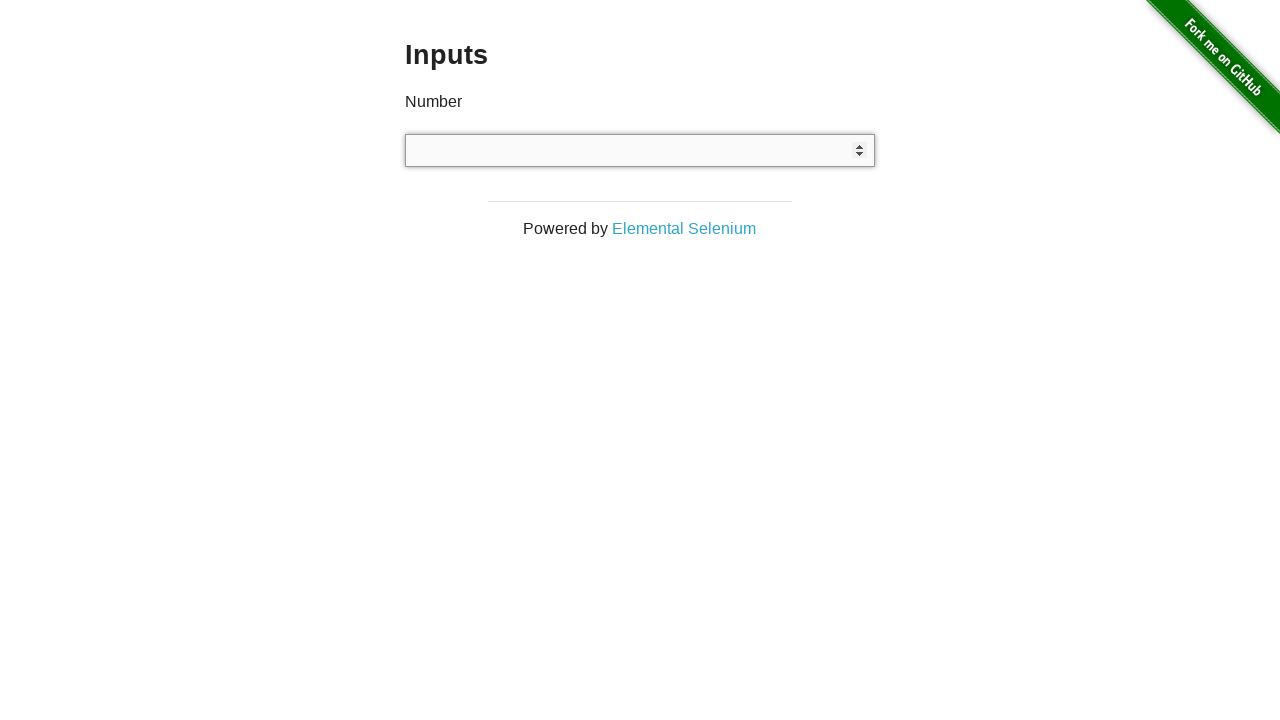

Typed negative test value '-123' into input field on input[type='number']
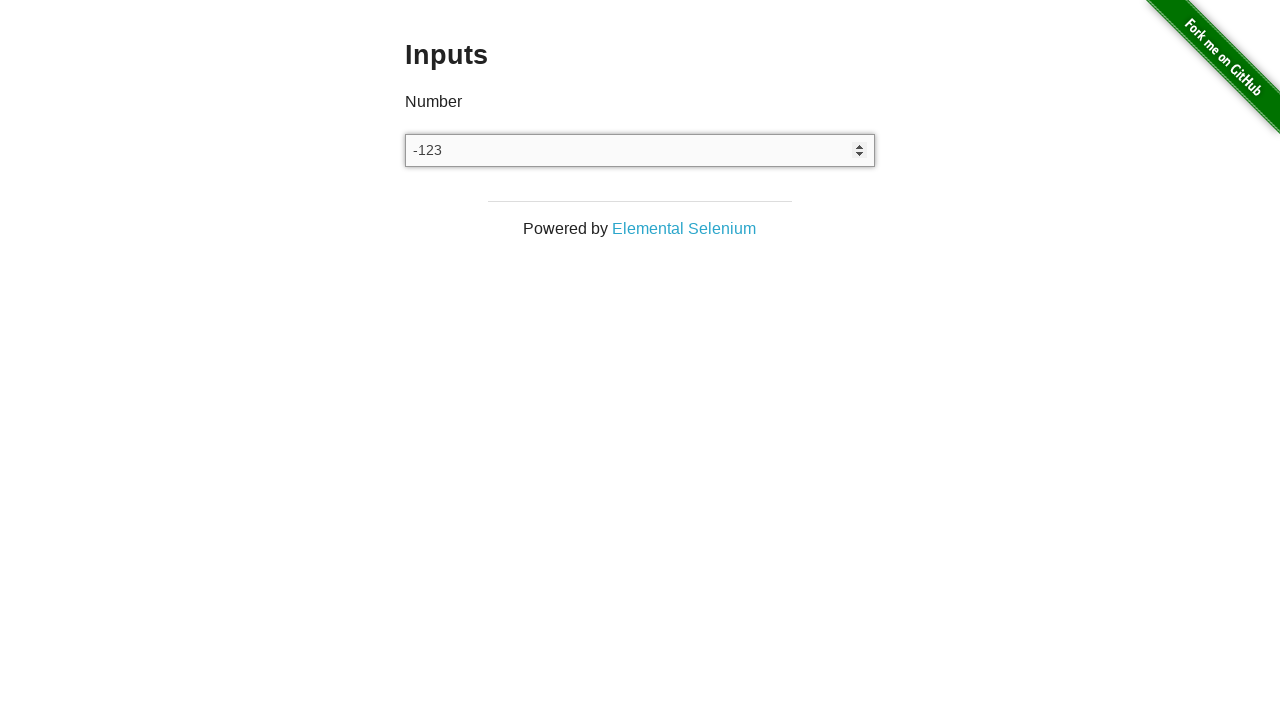

Verified input field behavior with negative test value '-123'
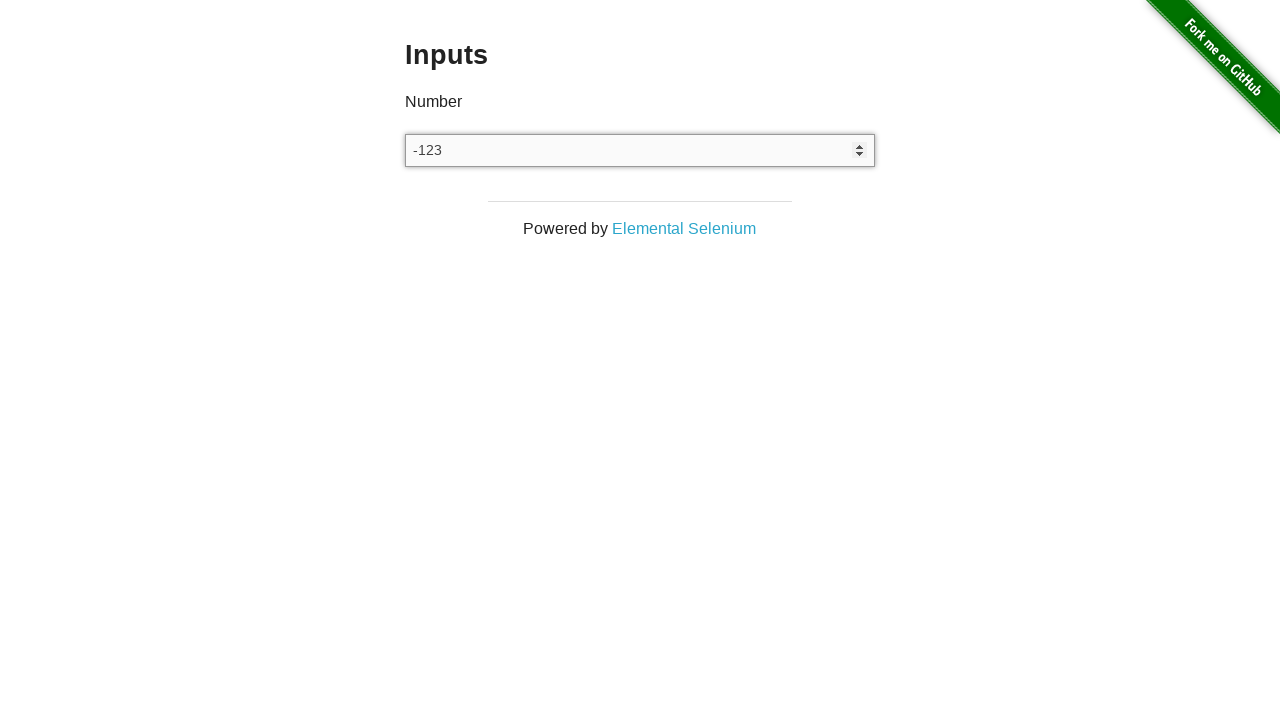

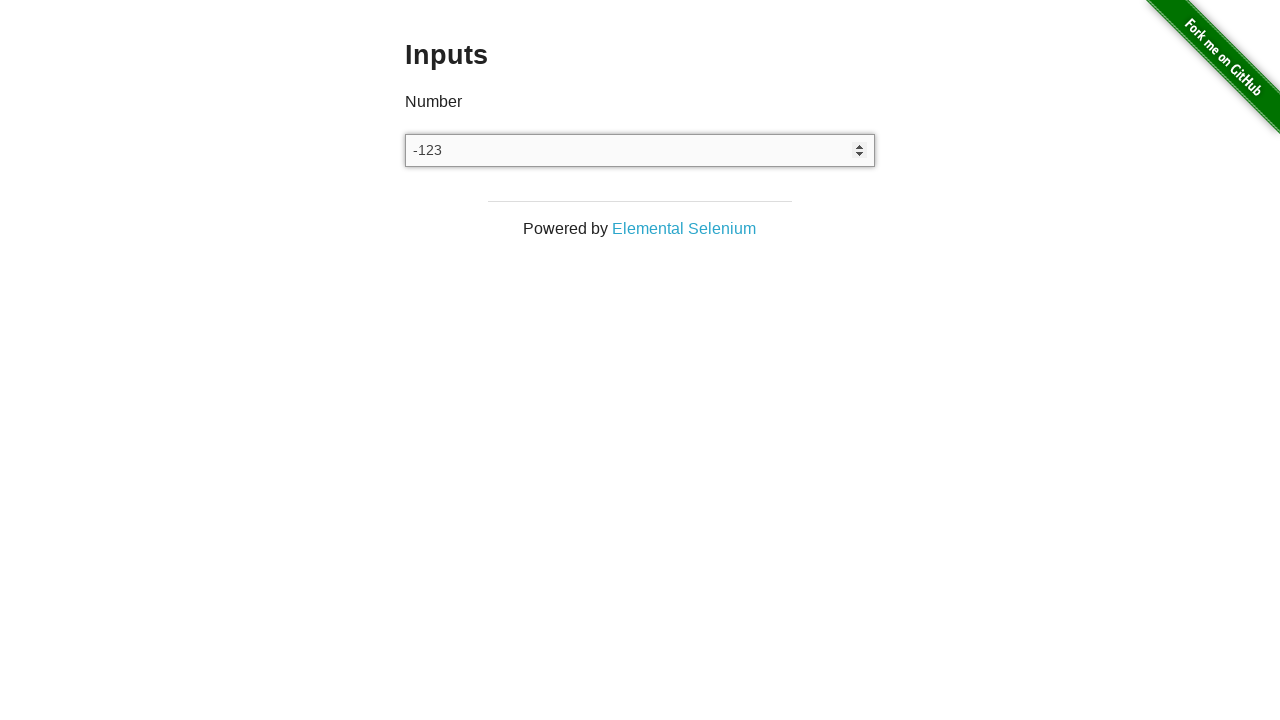